Tests a multi-select listbox by selecting all options in order and then deselecting them in reverse order

Starting URL: https://skmozaffar.github.io/HotelMenu/

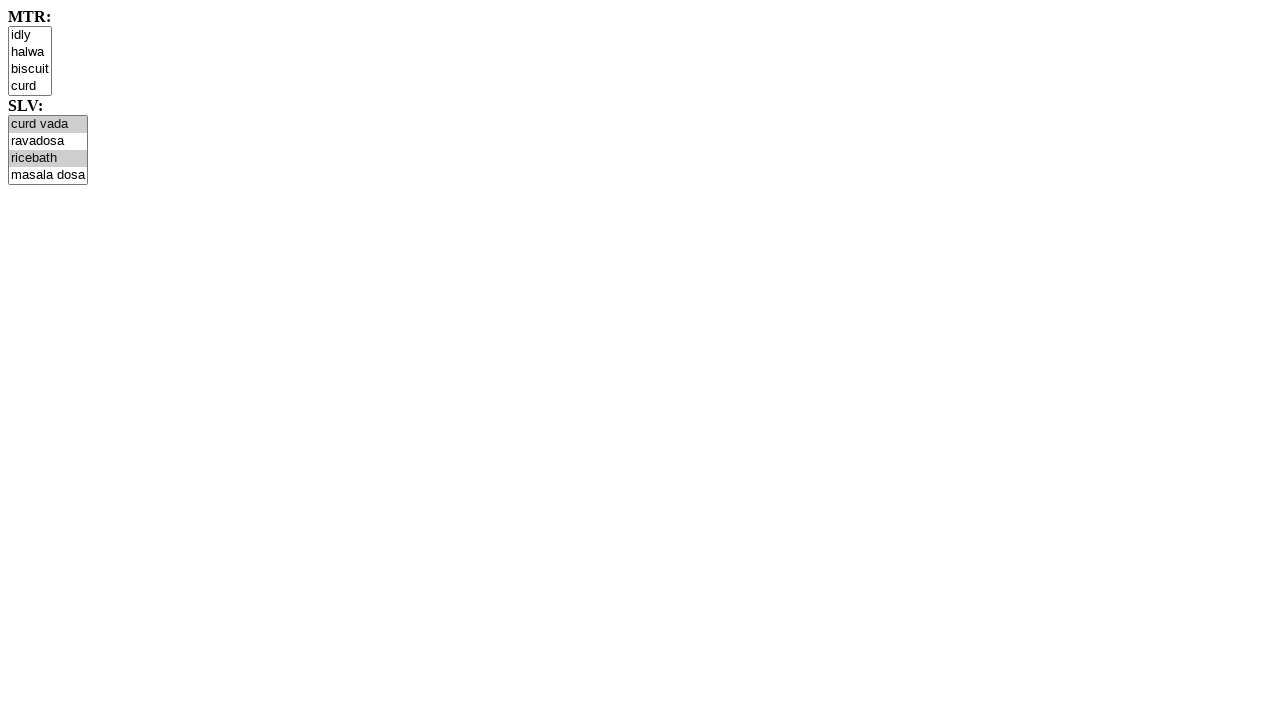

Located multi-select listbox element with id 'mtr'
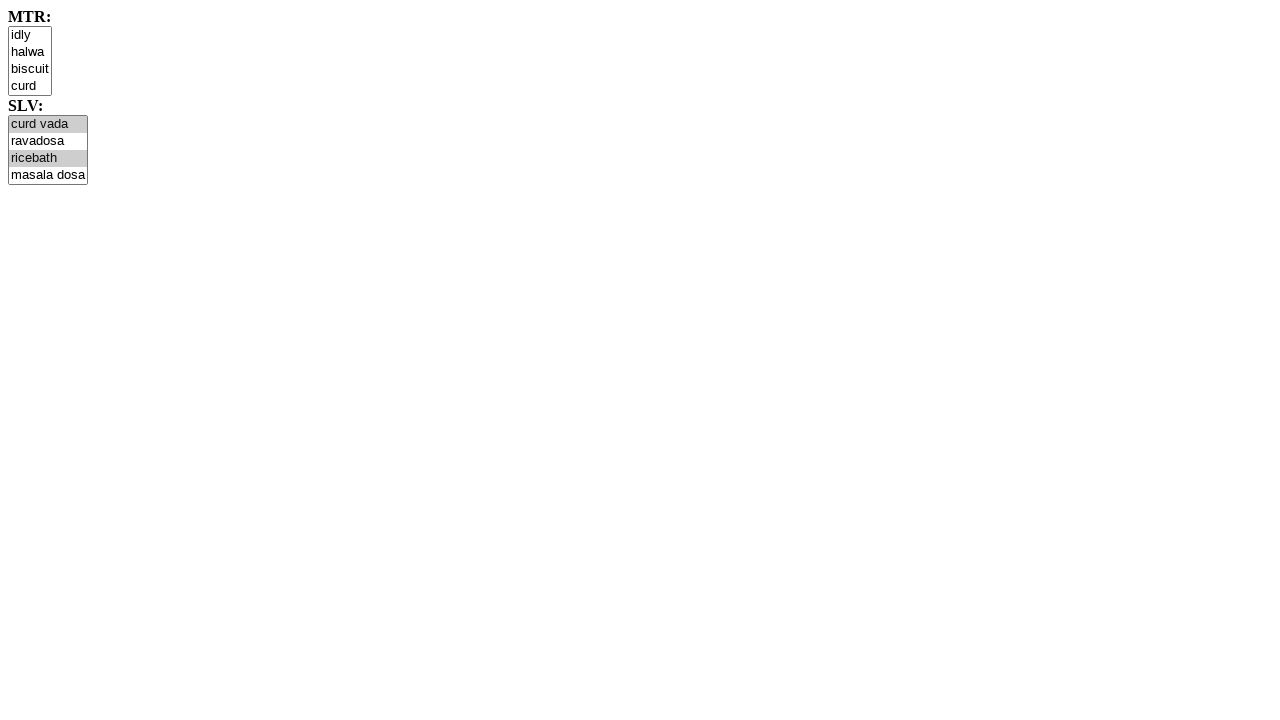

Retrieved all options from multi-select listbox
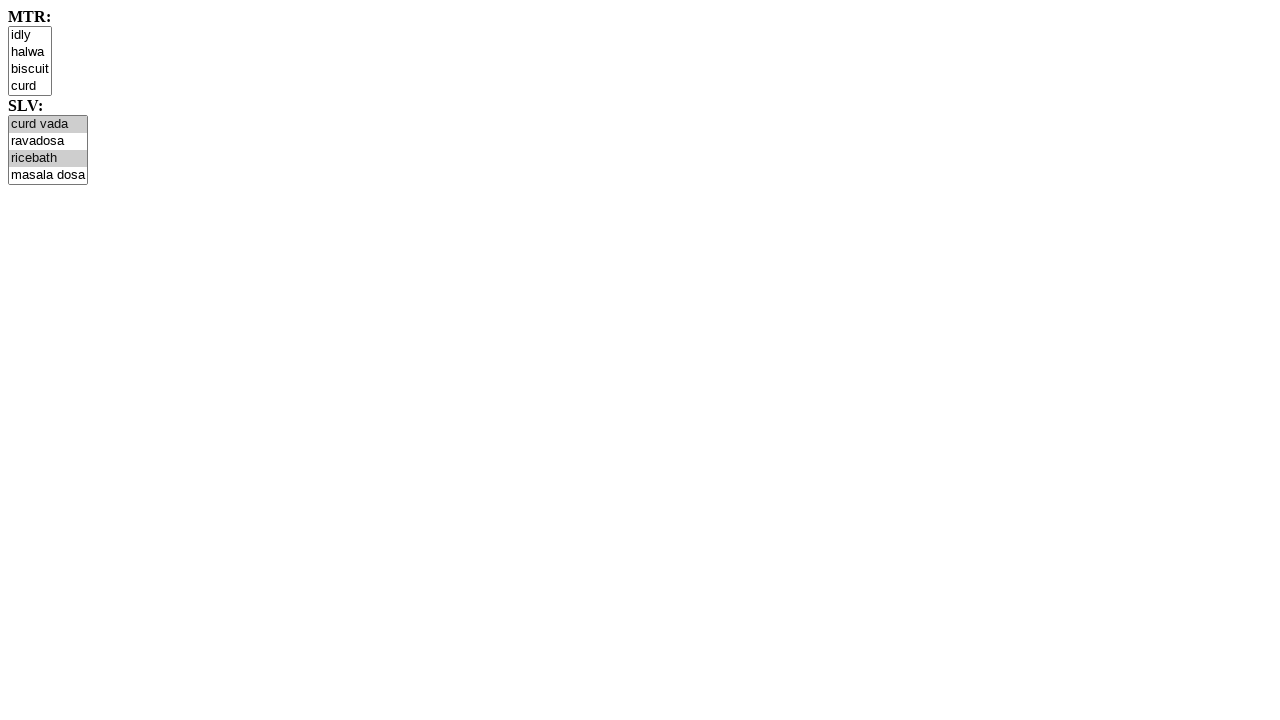

Found 8 total options in the listbox
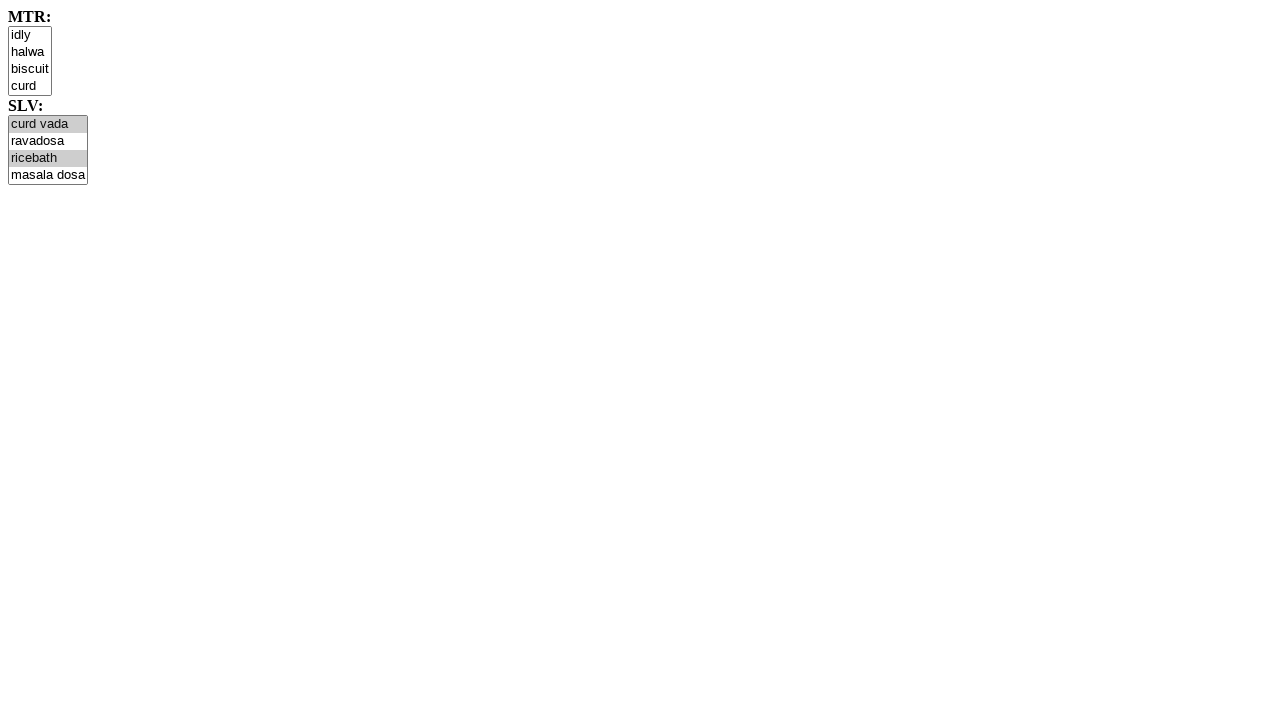

Selected option at index 0 (top to bottom selection 1/8) on #mtr
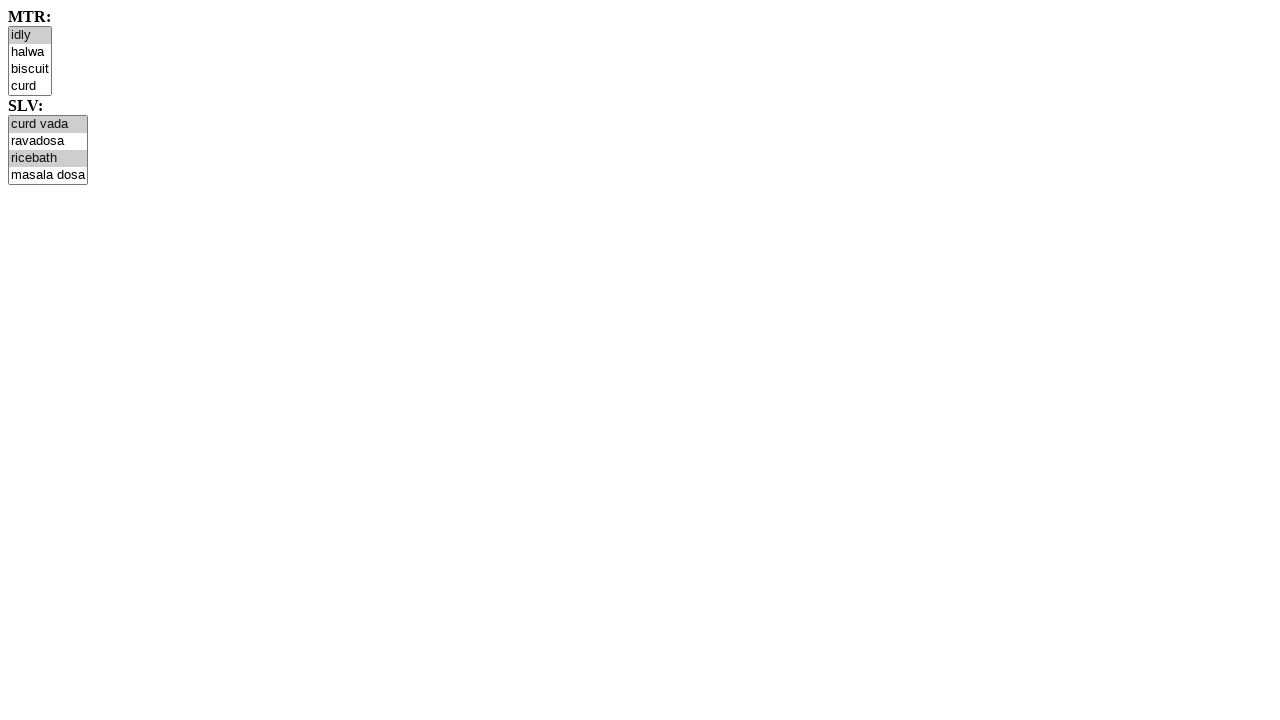

Waited 1 second after selecting option 0
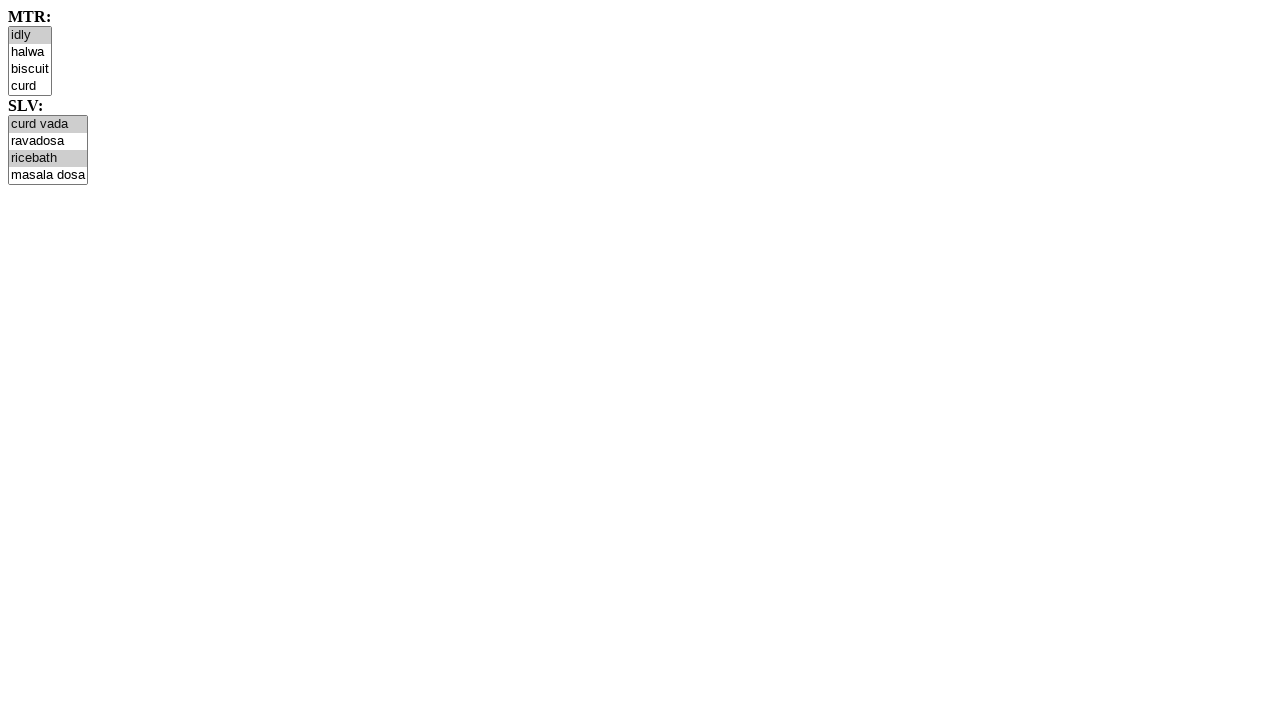

Selected option at index 1 (top to bottom selection 2/8) on #mtr
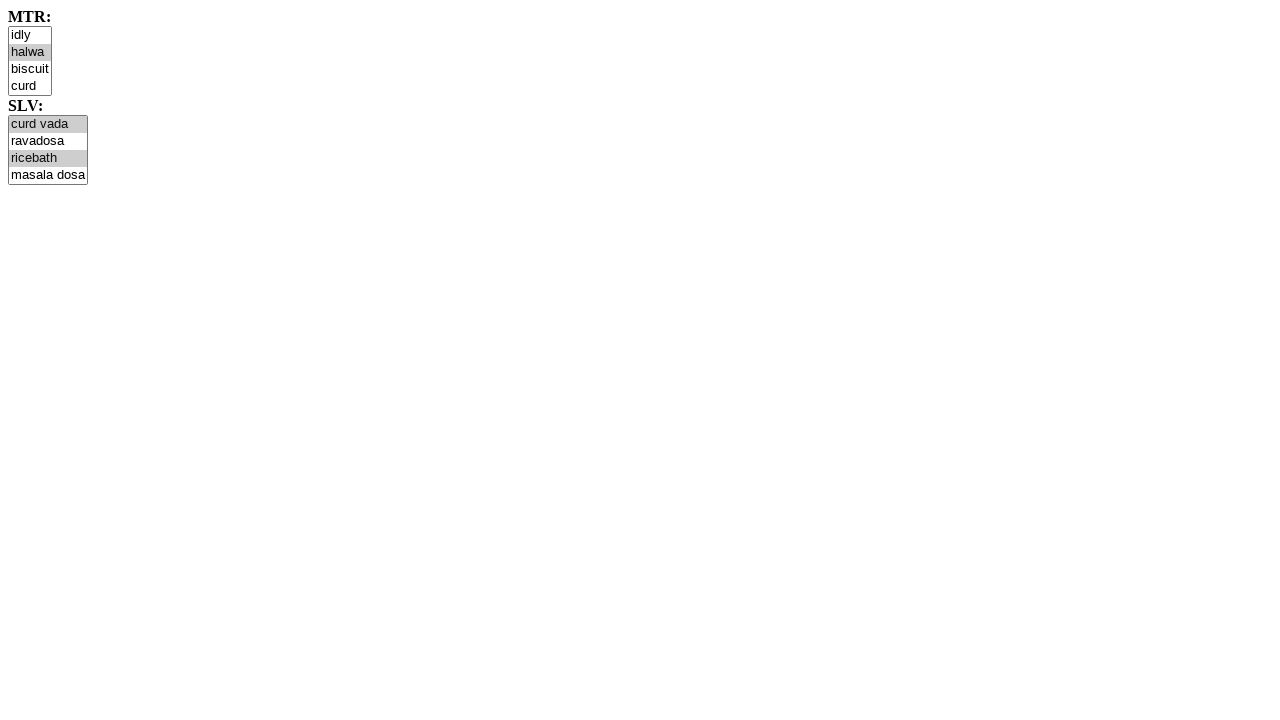

Waited 1 second after selecting option 1
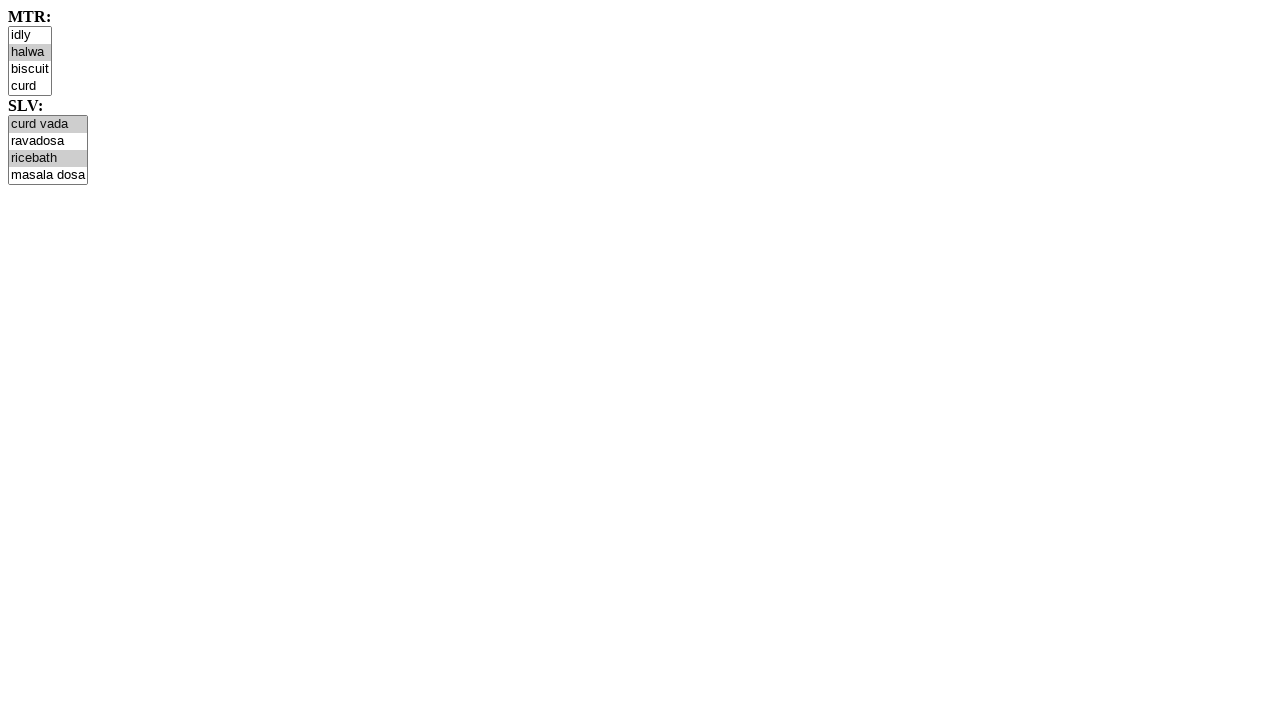

Selected option at index 2 (top to bottom selection 3/8) on #mtr
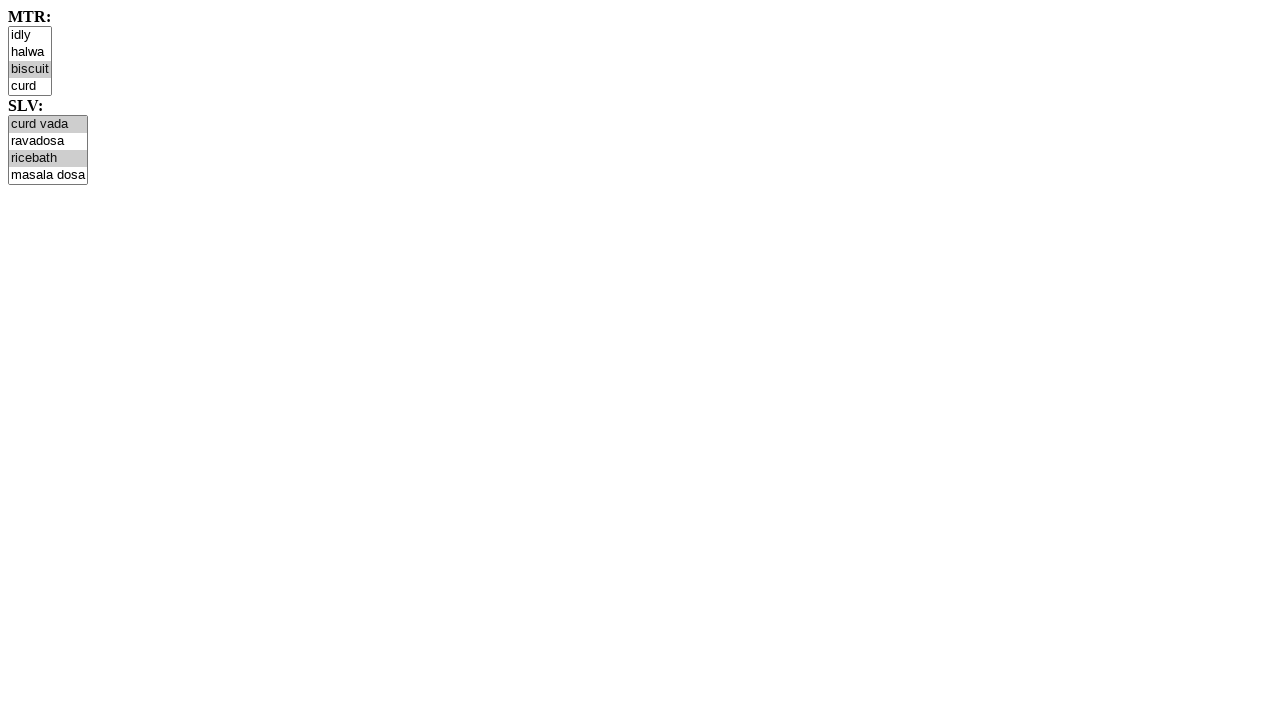

Waited 1 second after selecting option 2
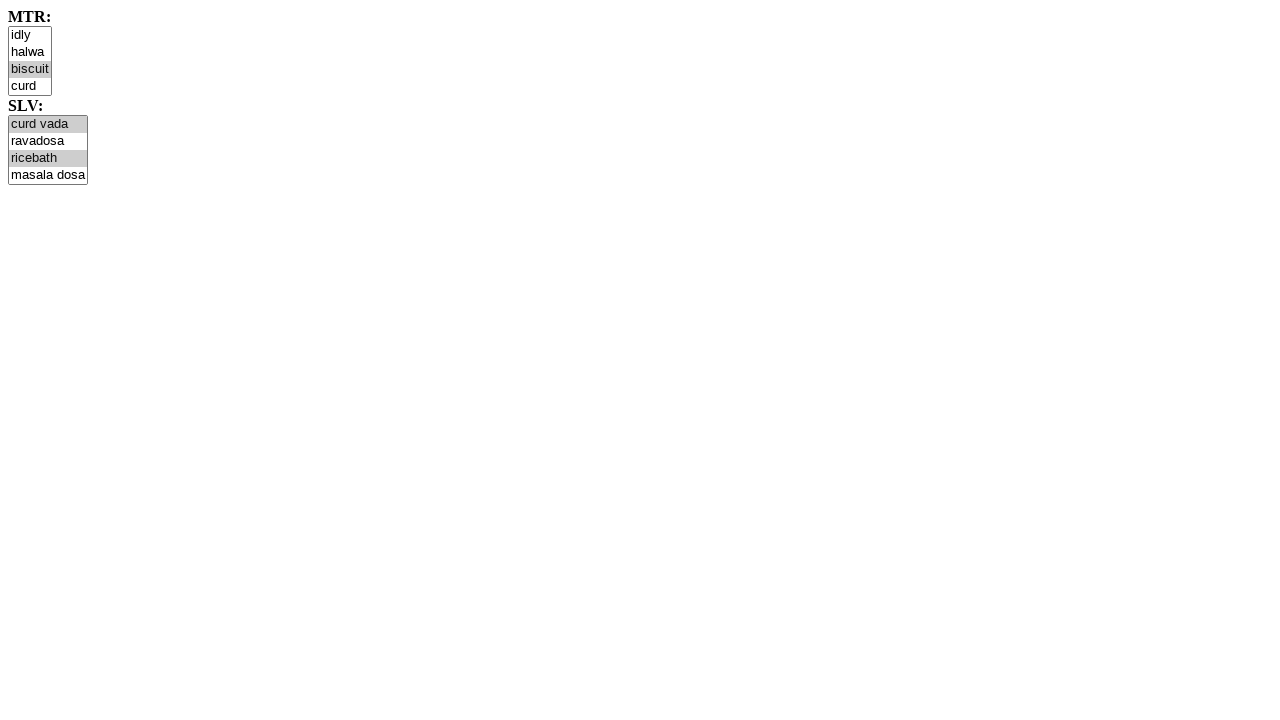

Selected option at index 3 (top to bottom selection 4/8) on #mtr
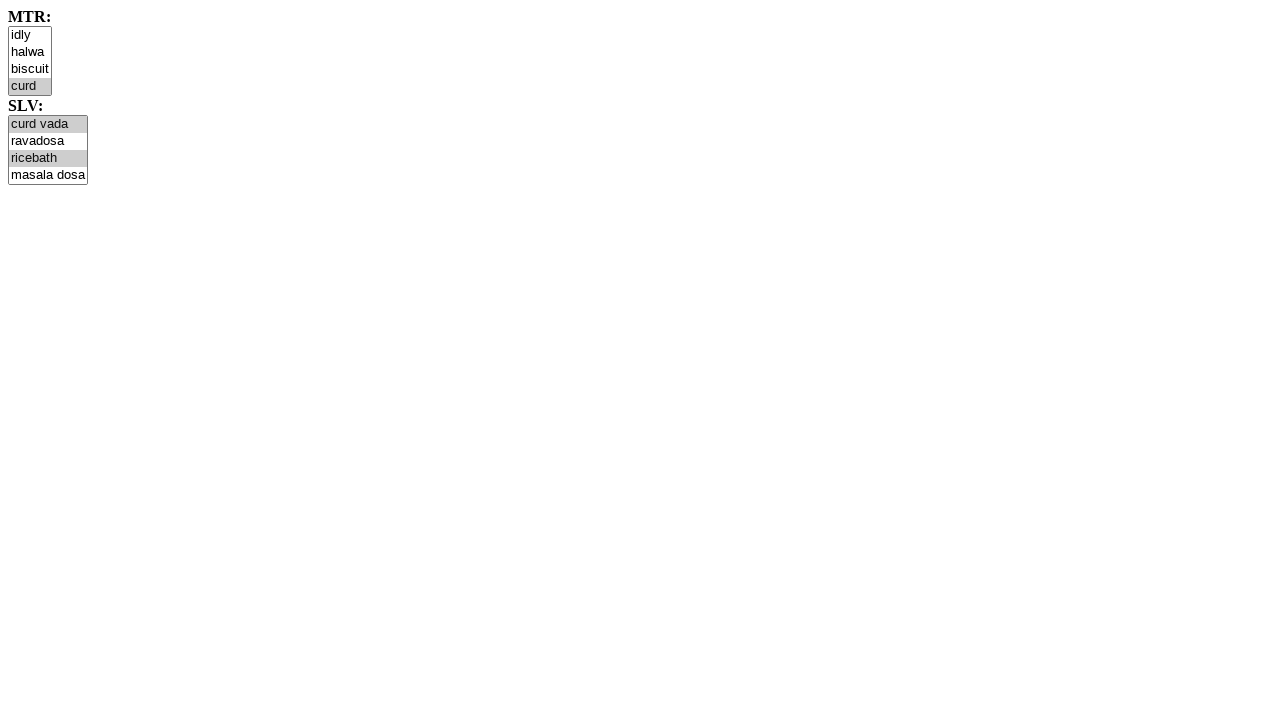

Waited 1 second after selecting option 3
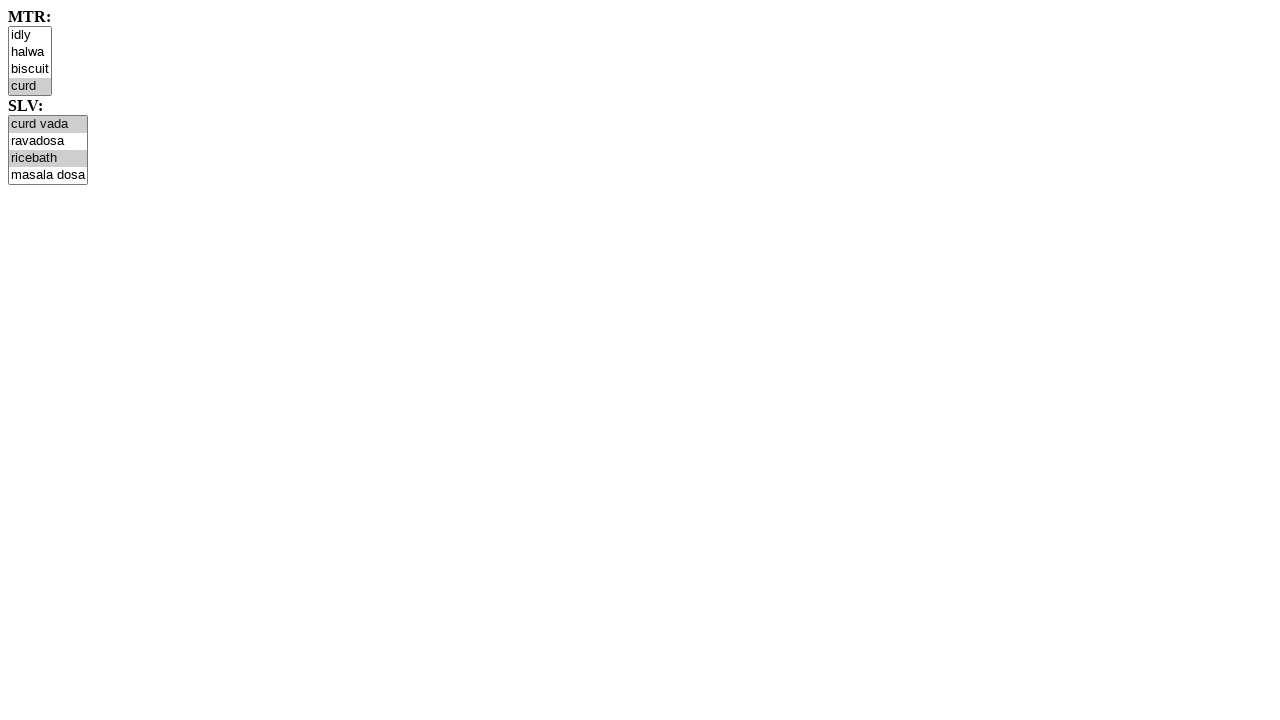

Selected option at index 4 (top to bottom selection 5/8) on #mtr
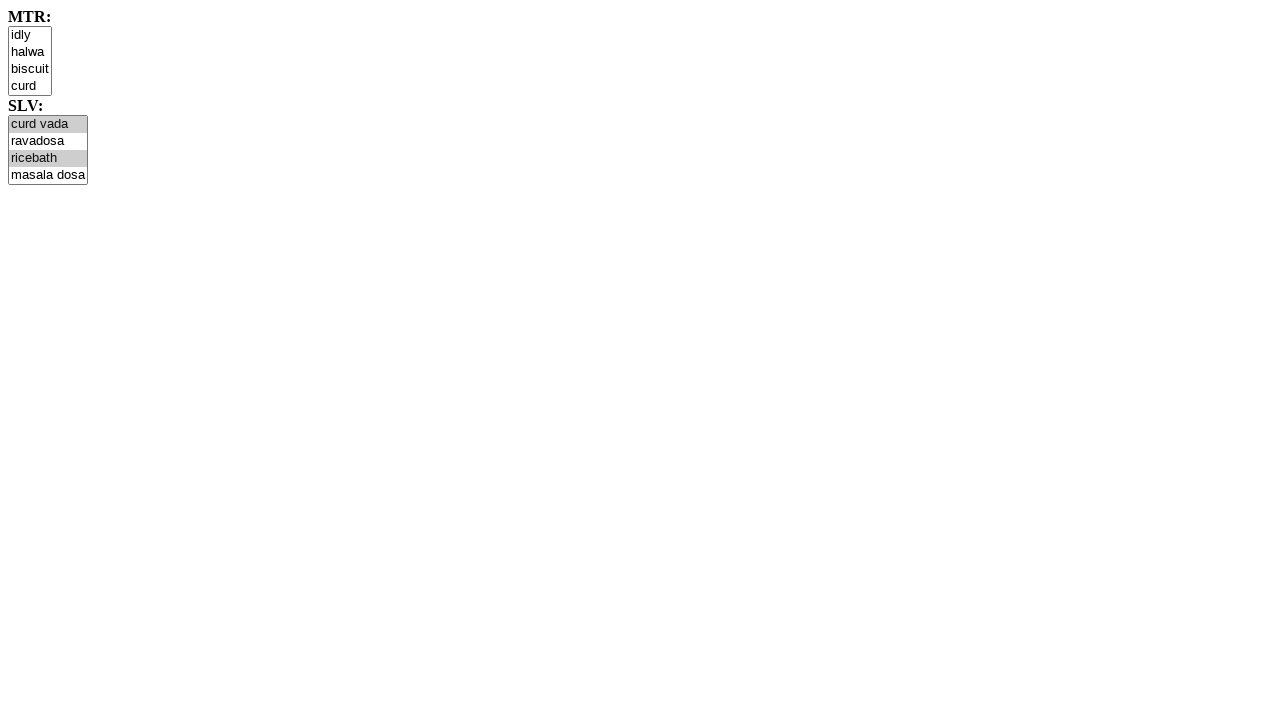

Waited 1 second after selecting option 4
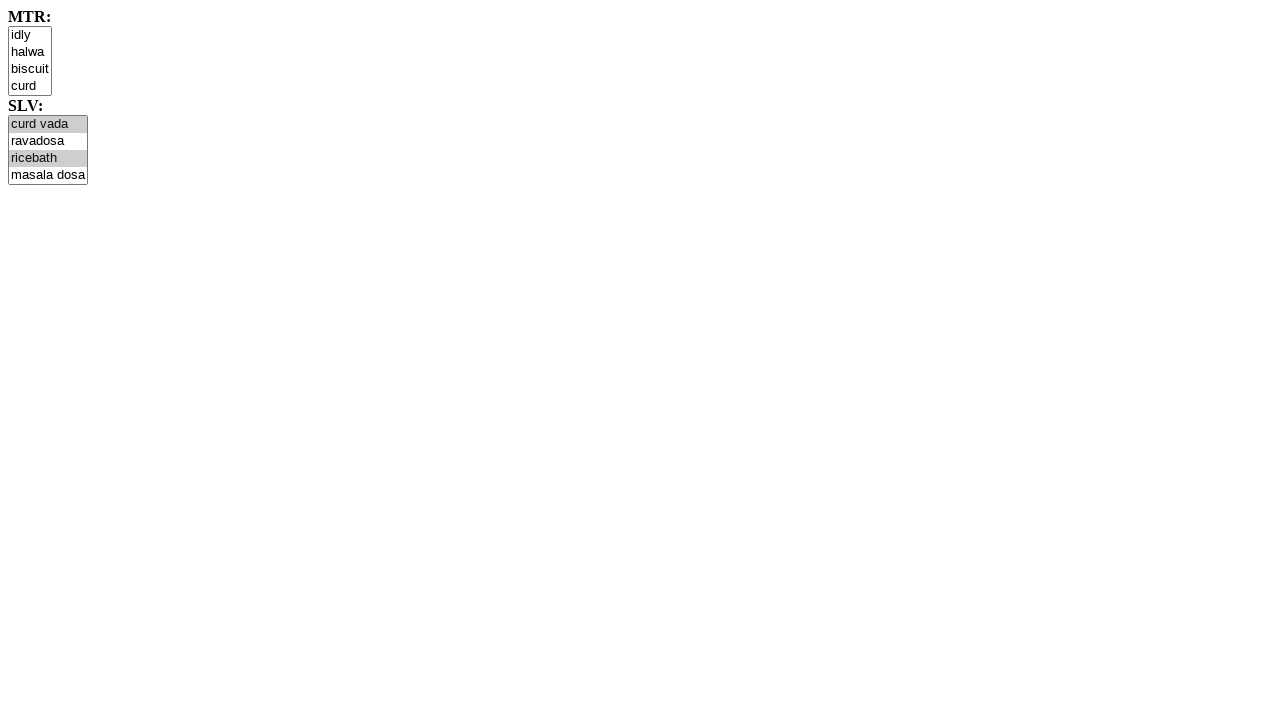

Selected option at index 5 (top to bottom selection 6/8) on #mtr
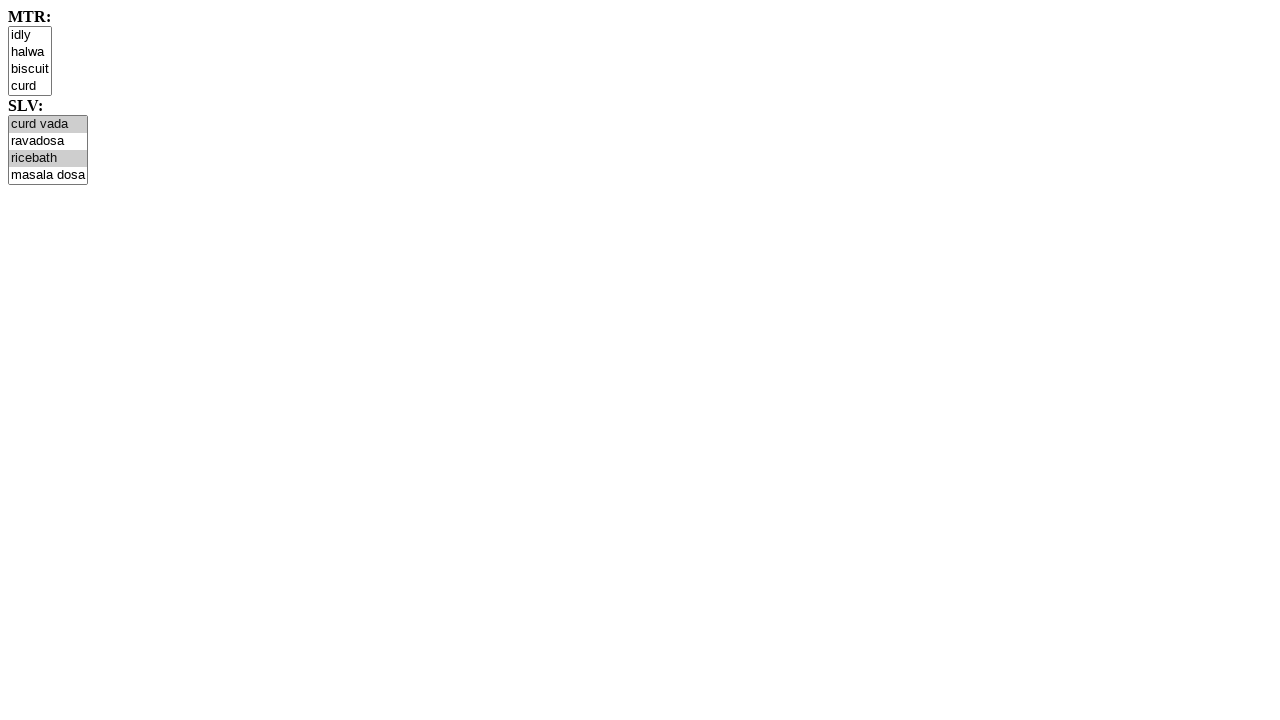

Waited 1 second after selecting option 5
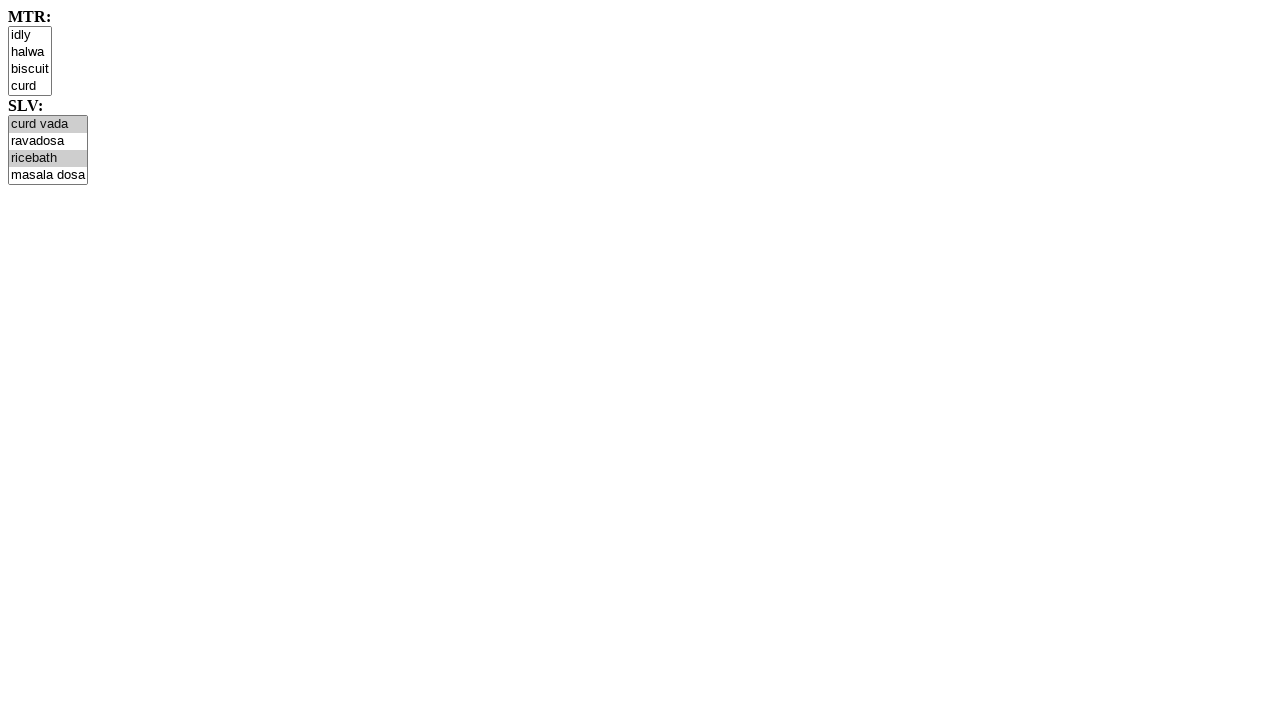

Selected option at index 6 (top to bottom selection 7/8) on #mtr
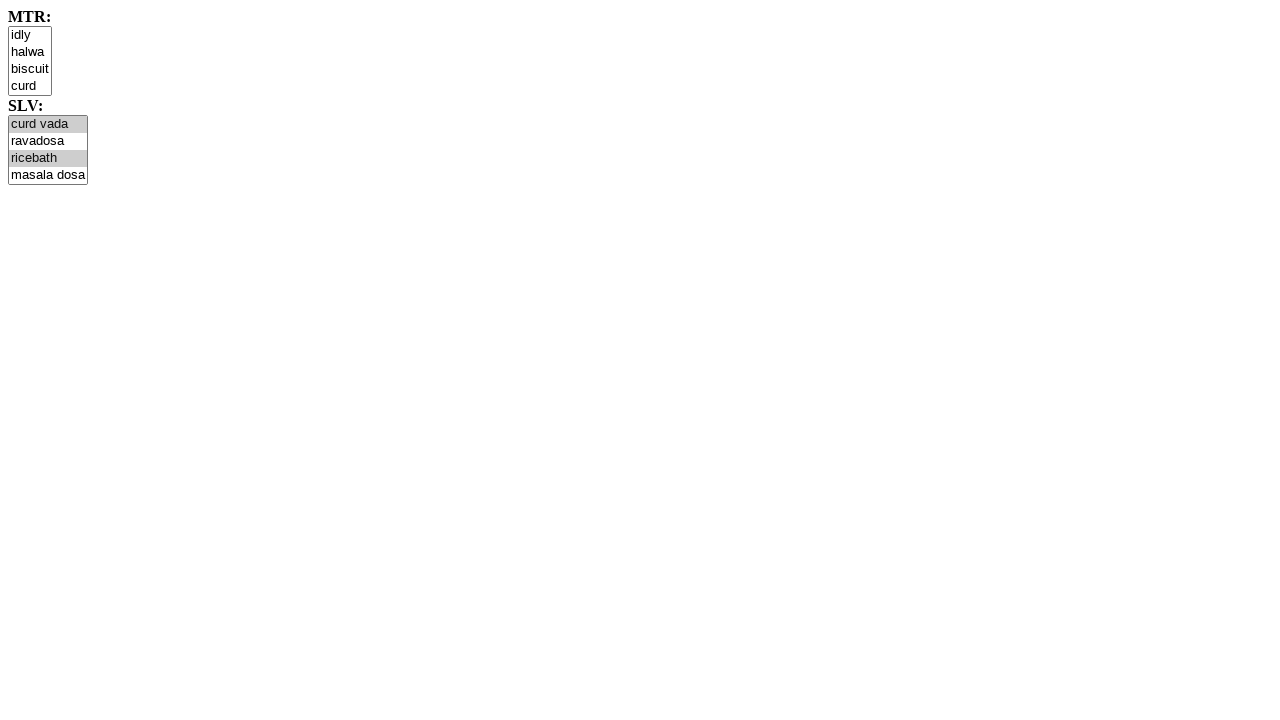

Waited 1 second after selecting option 6
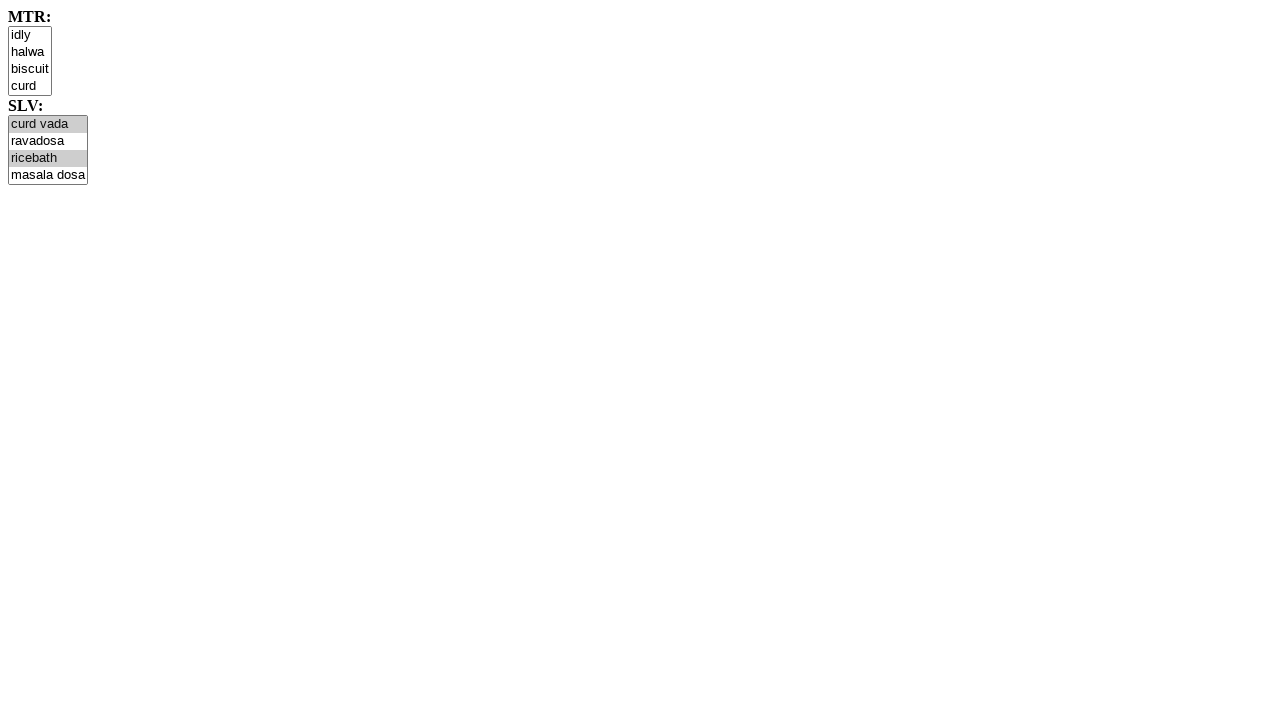

Selected option at index 7 (top to bottom selection 8/8) on #mtr
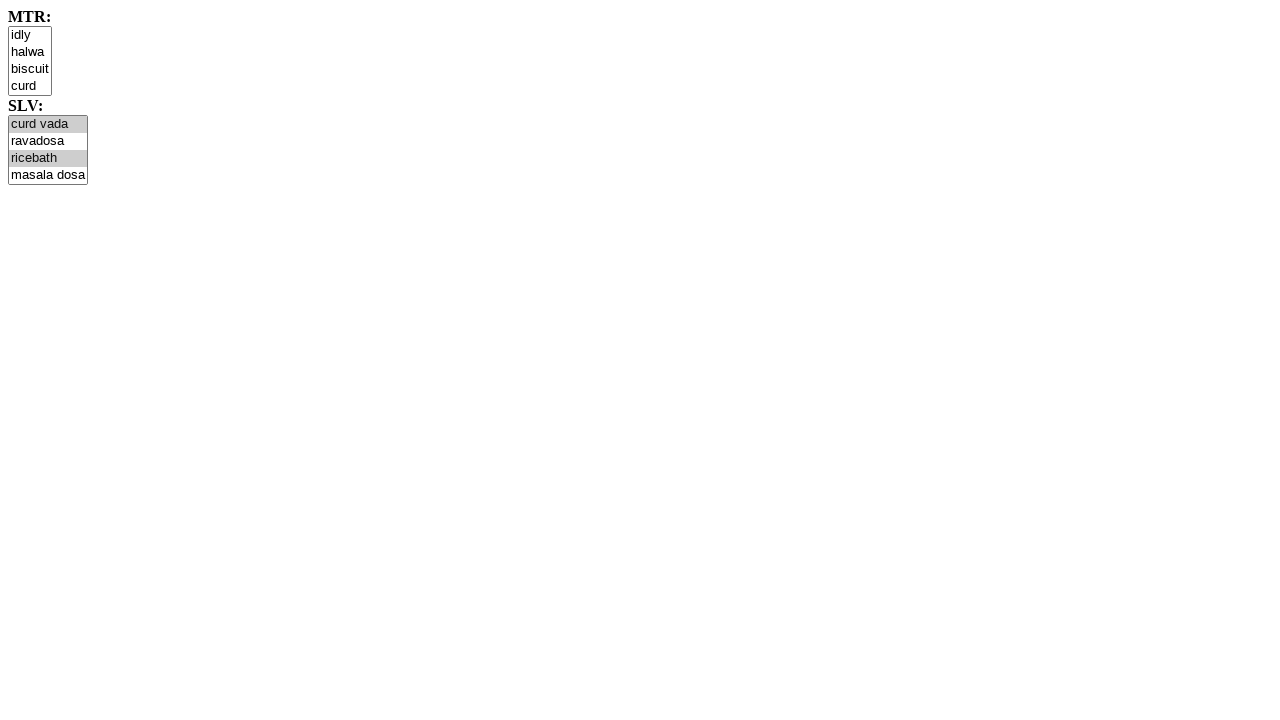

Waited 1 second after selecting option 7
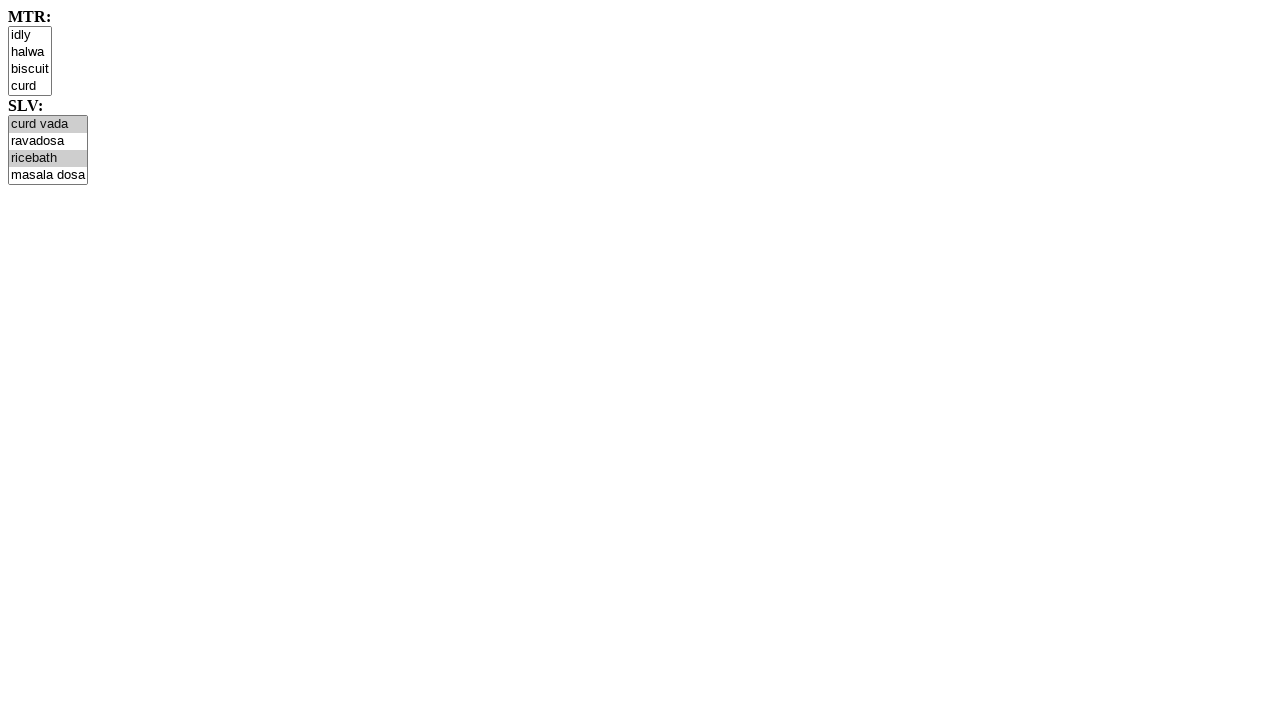

Retrieved currently selected option values for deselection step (reverse index 1/8)
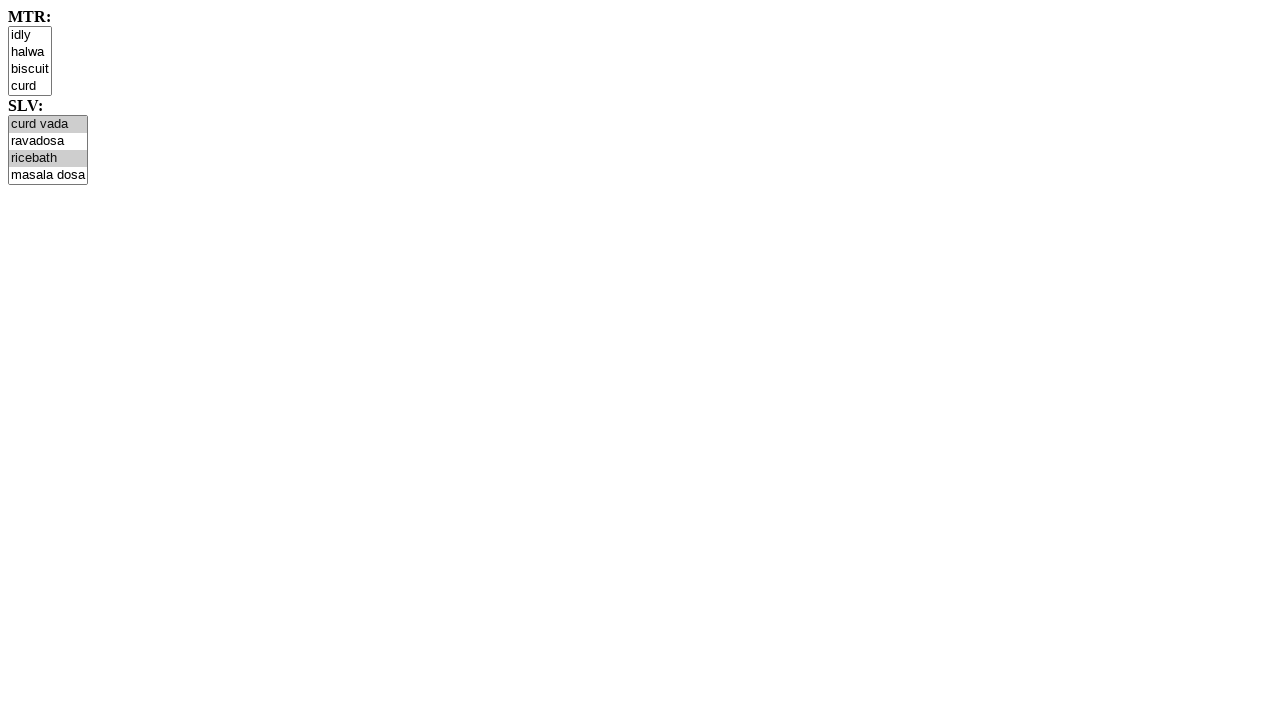

Retrieved value of option at index 7 for deselection
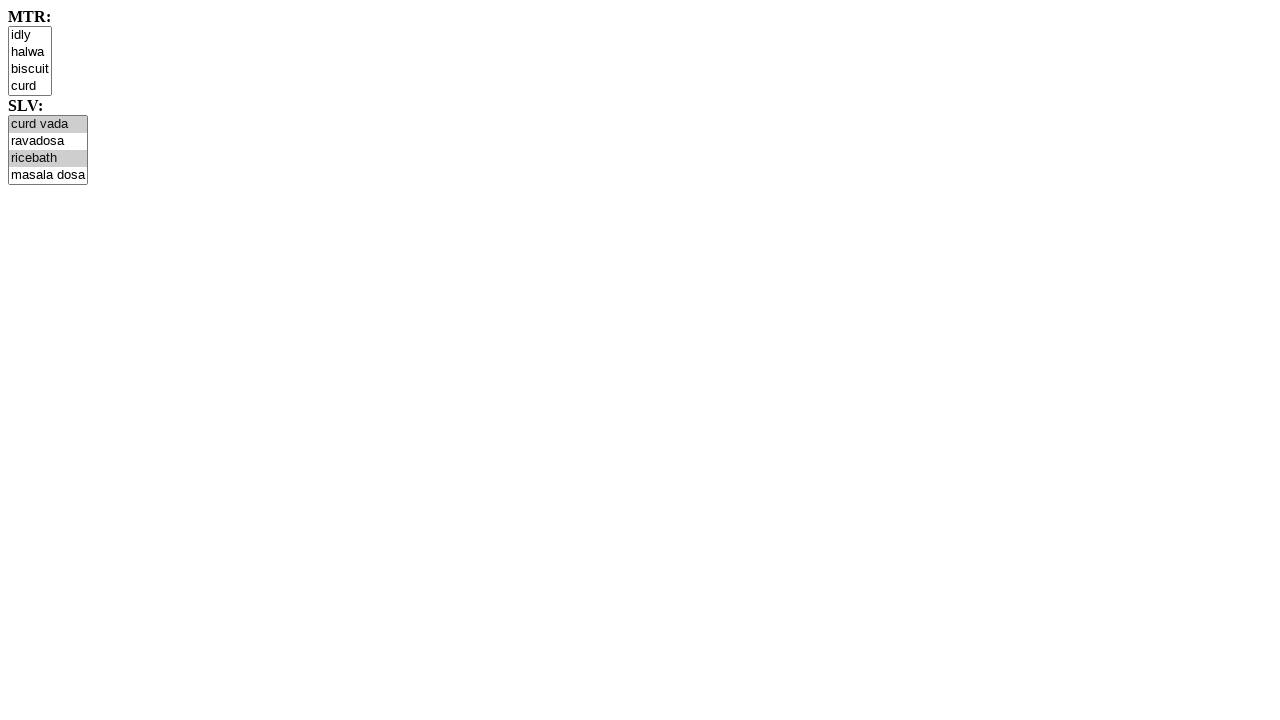

Computed new selection state after removing option 7
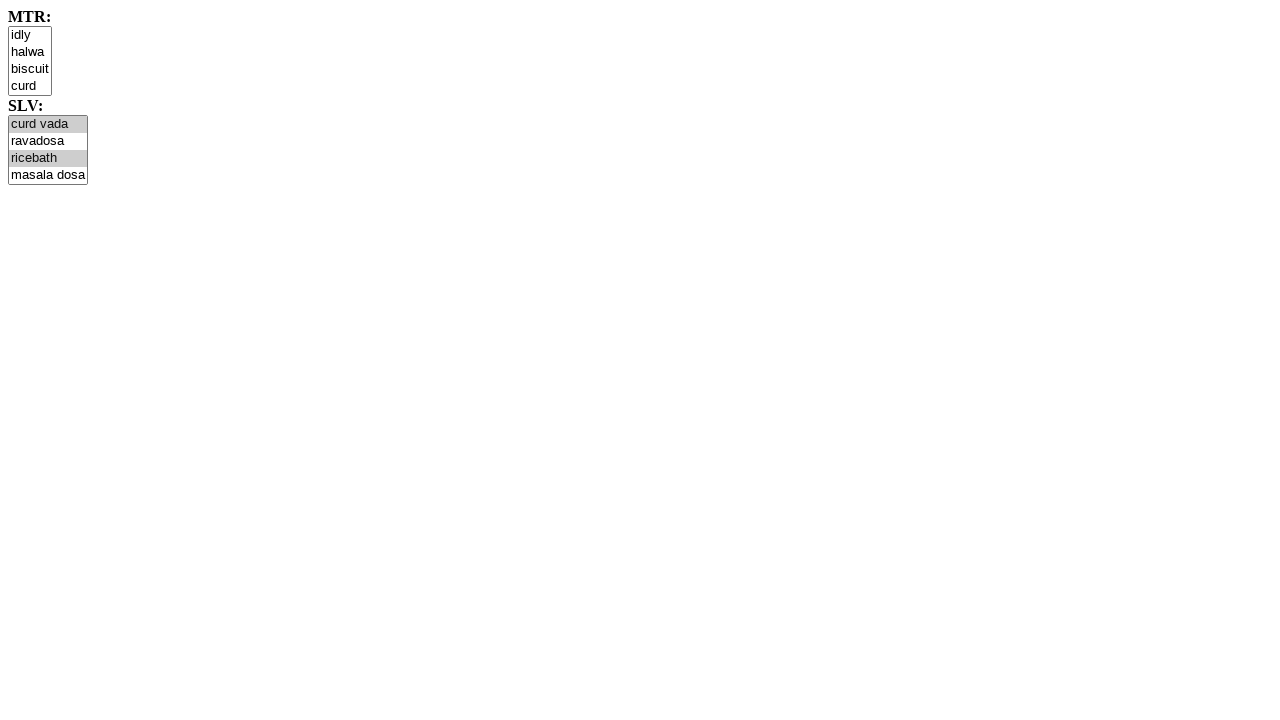

Deselected option at index 7 (bottom to top deselection 1/8) on #mtr
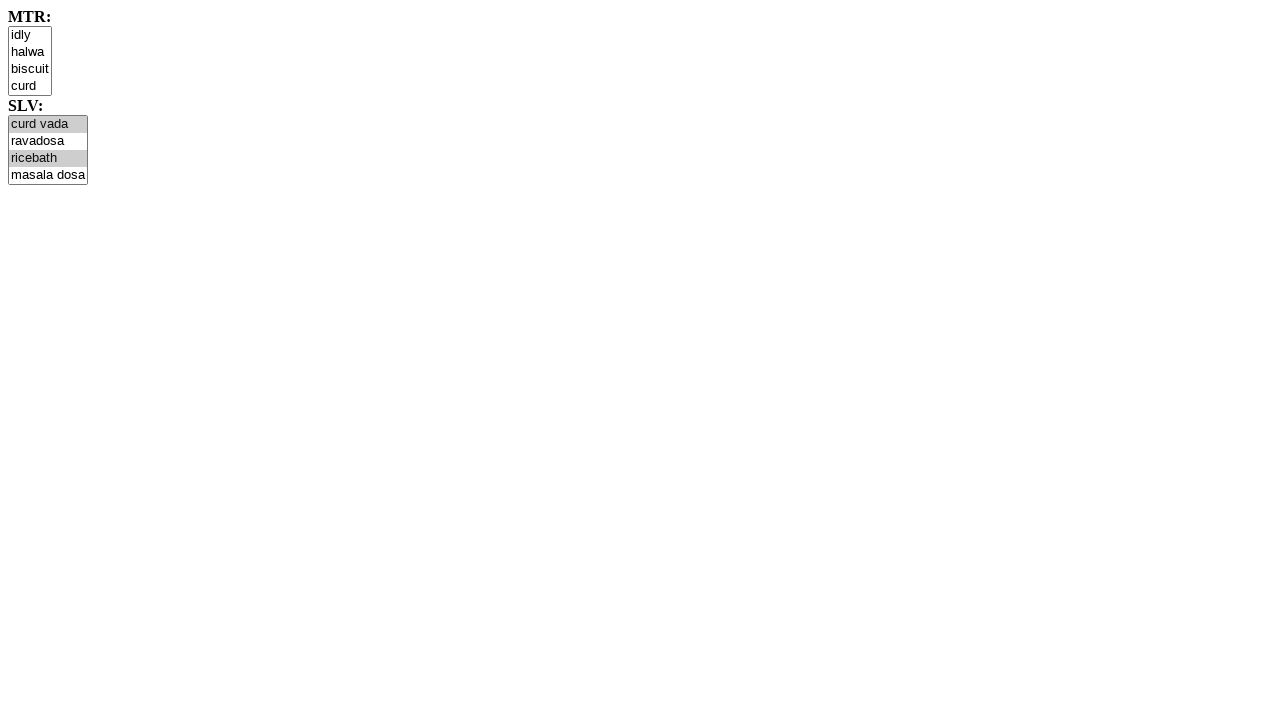

Waited 1 second after deselecting option 7
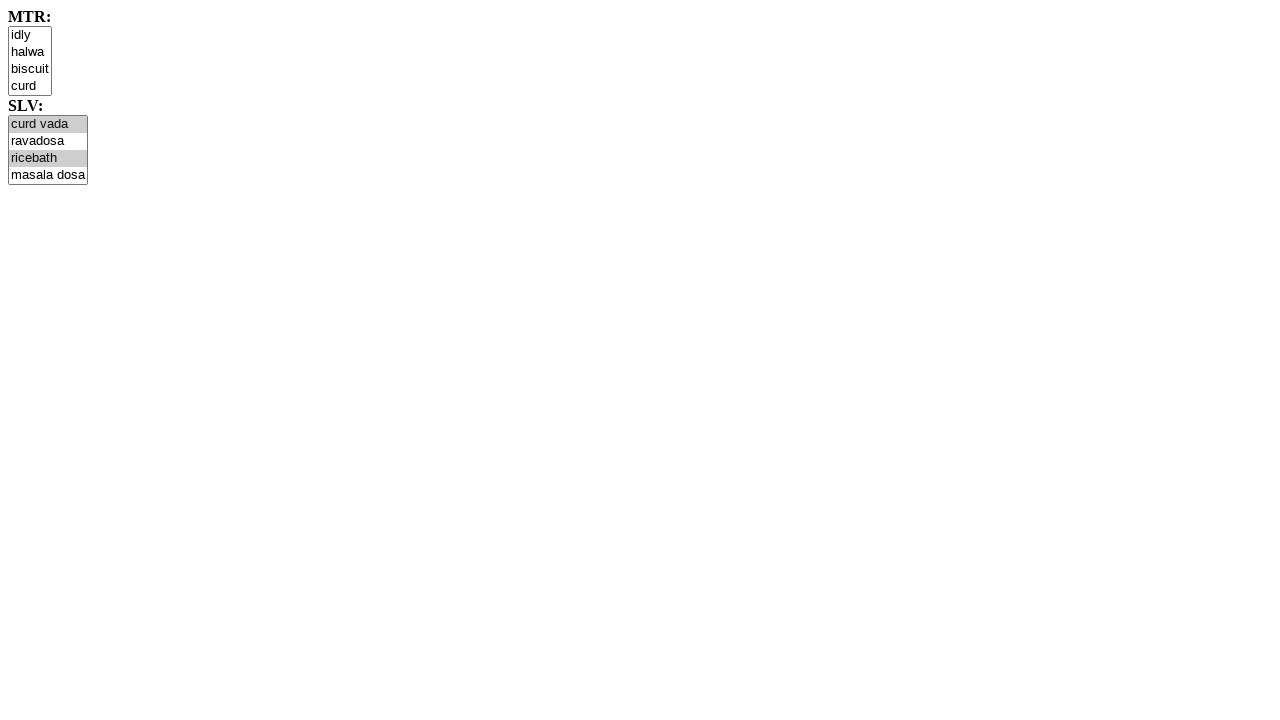

Retrieved currently selected option values for deselection step (reverse index 2/8)
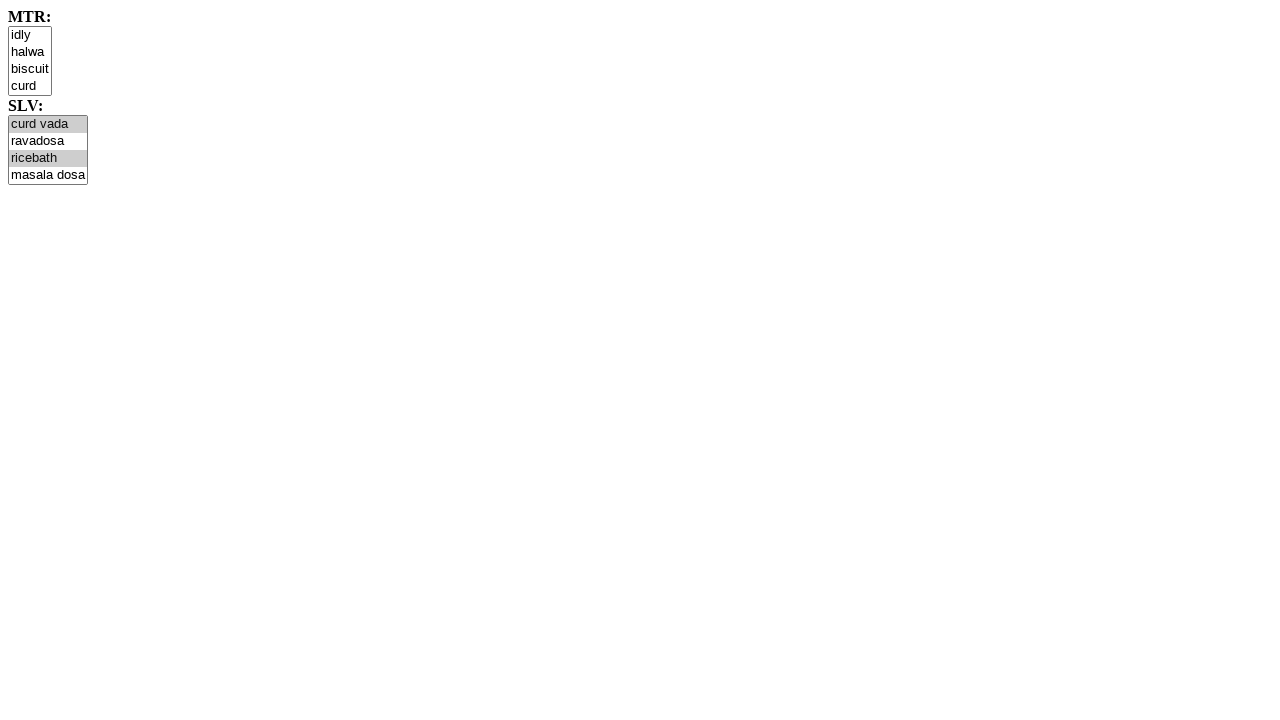

Retrieved value of option at index 6 for deselection
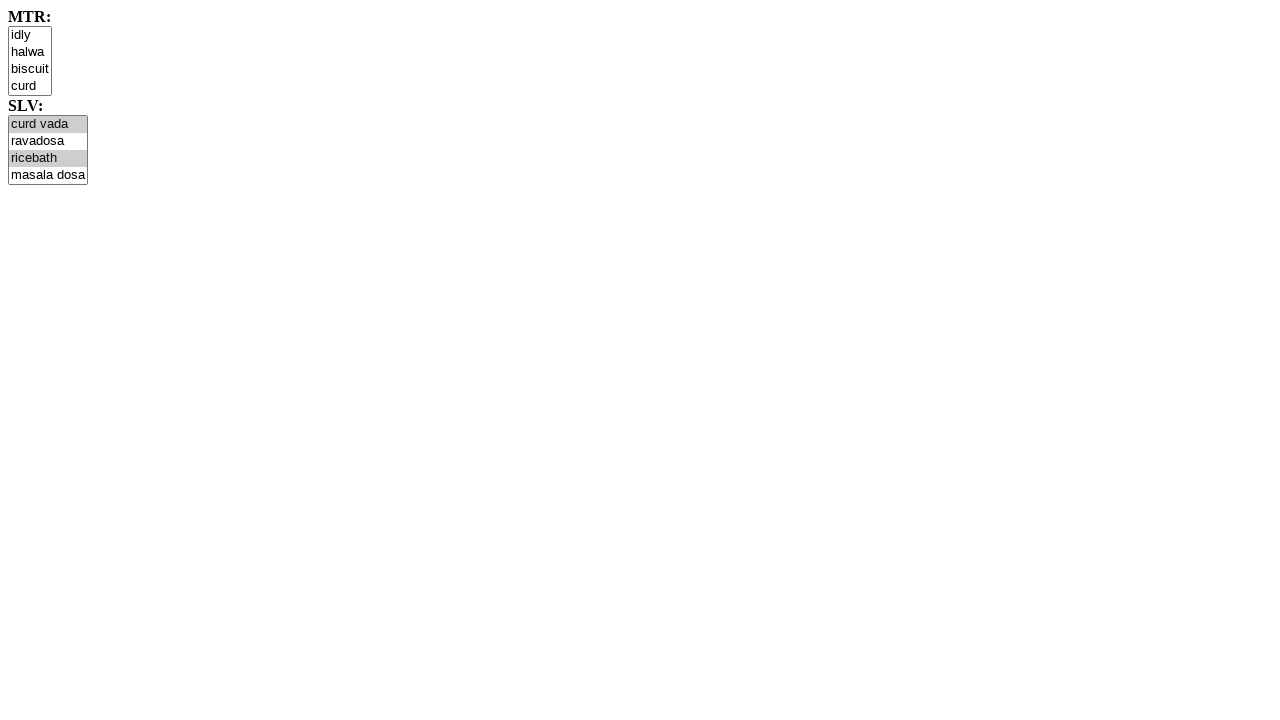

Computed new selection state after removing option 6
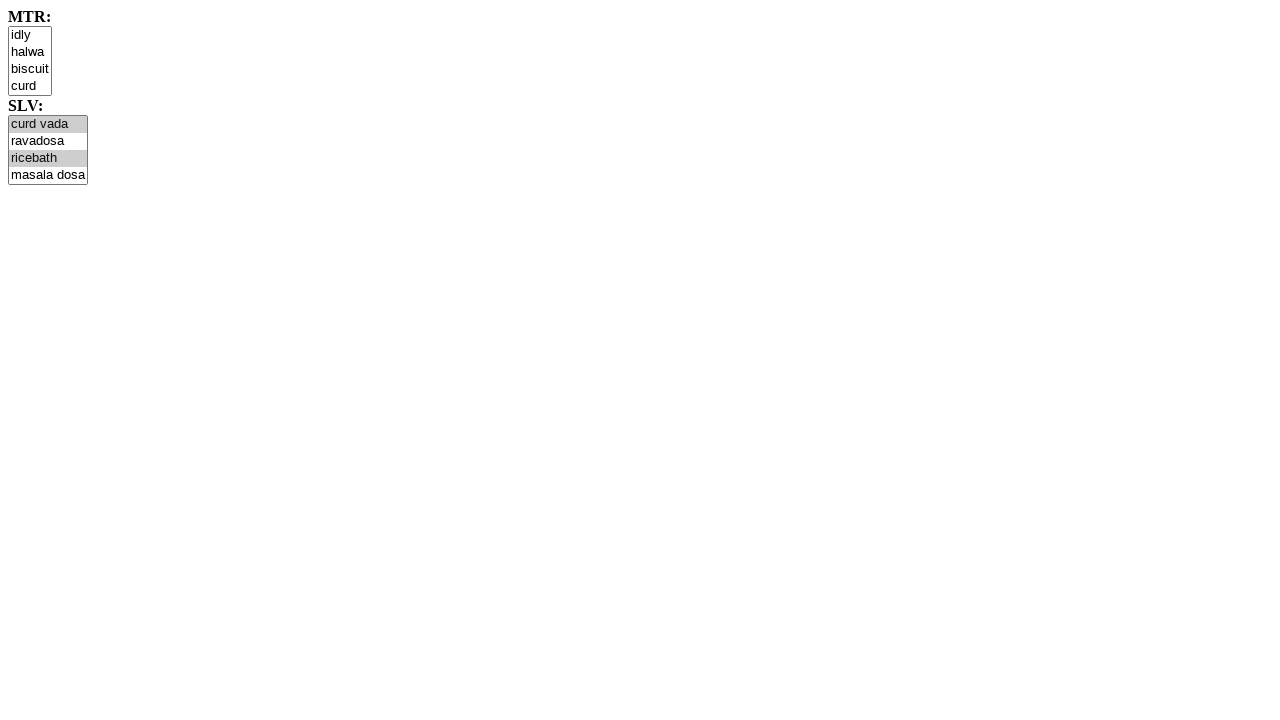

Deselected option at index 6 (bottom to top deselection 2/8) on #mtr
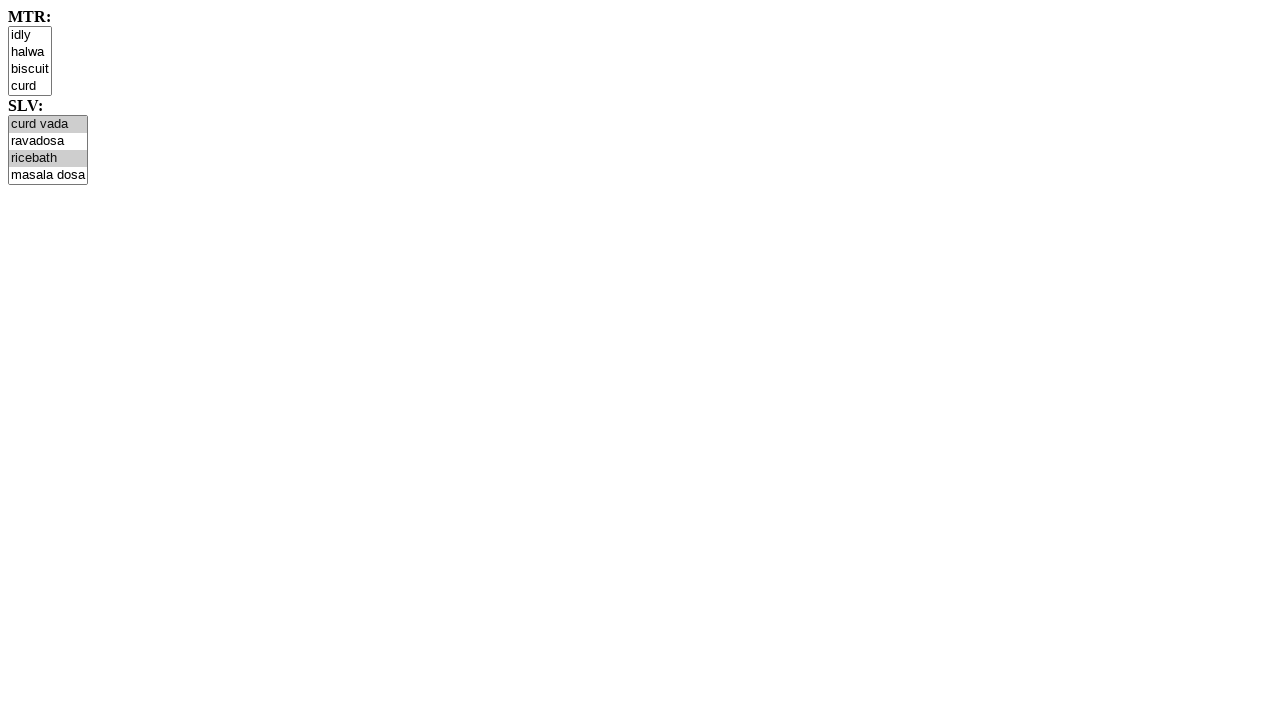

Waited 1 second after deselecting option 6
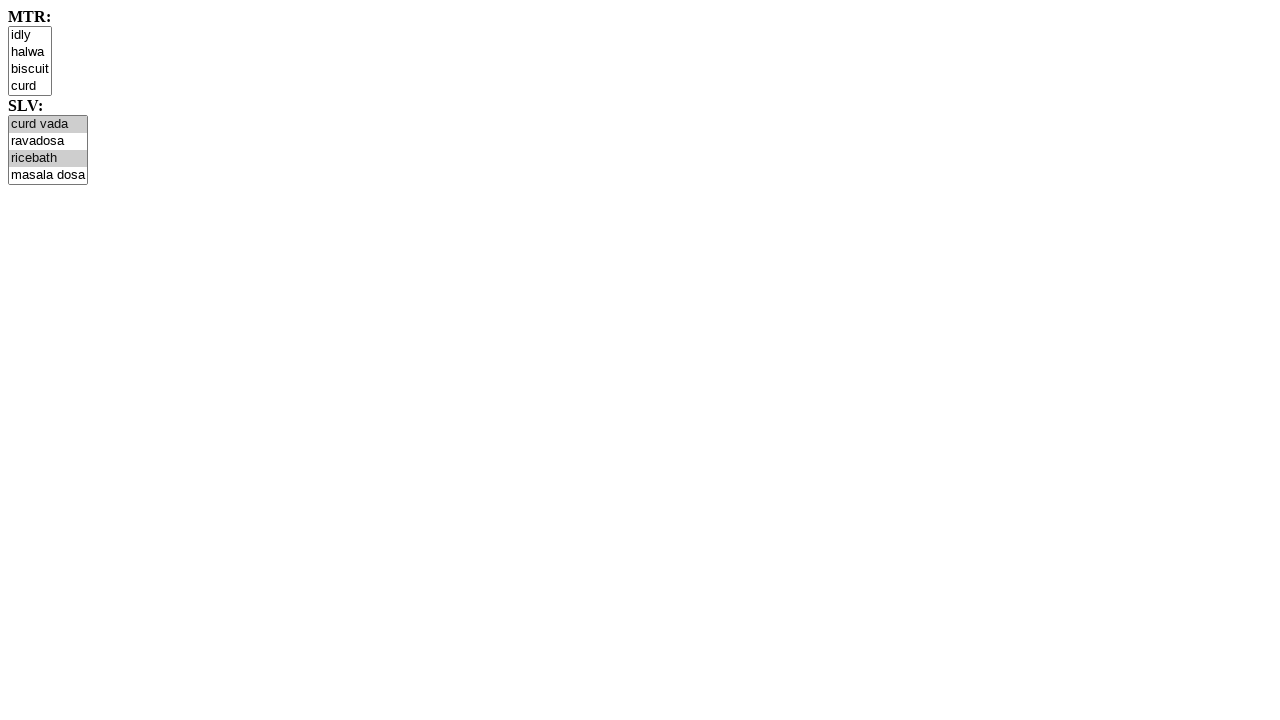

Retrieved currently selected option values for deselection step (reverse index 3/8)
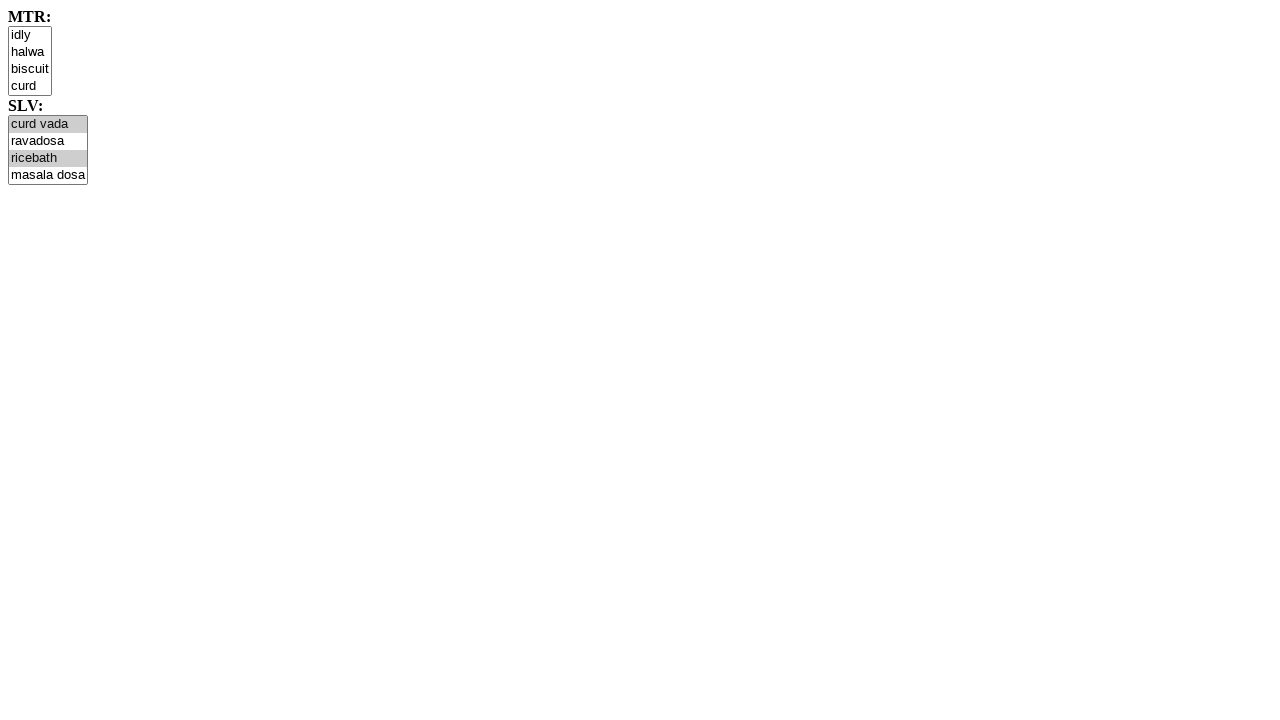

Retrieved value of option at index 5 for deselection
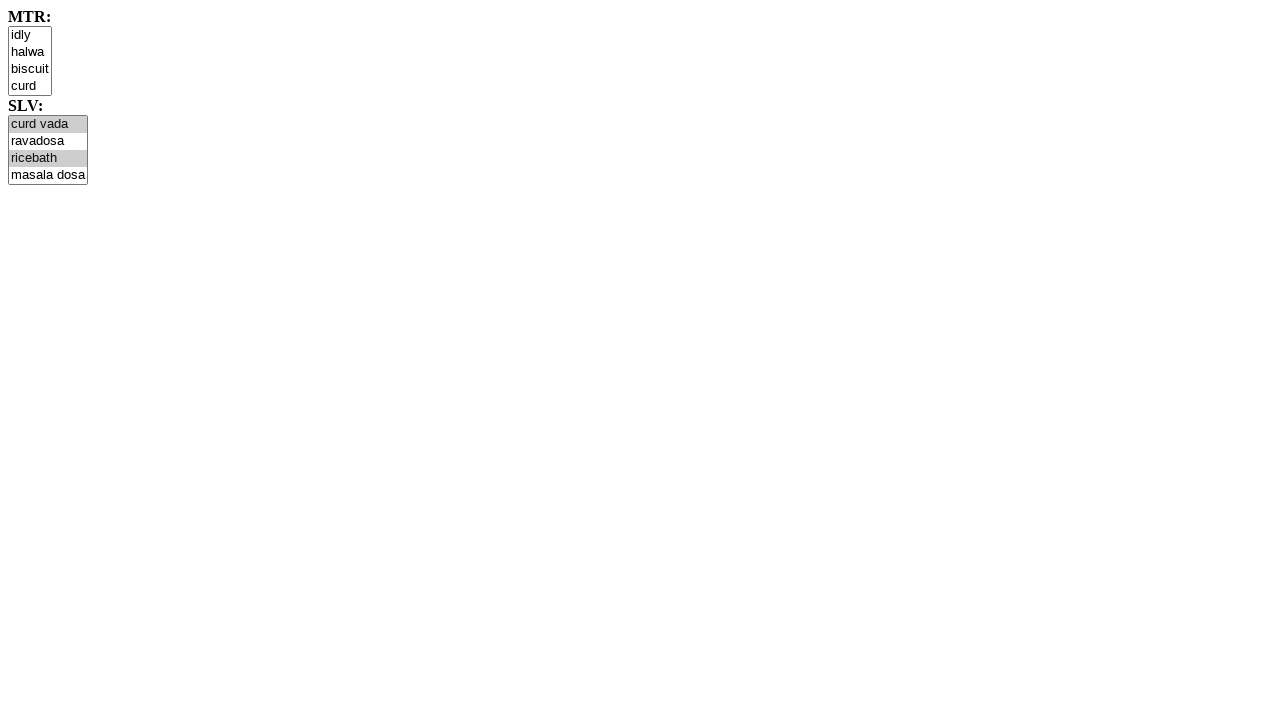

Computed new selection state after removing option 5
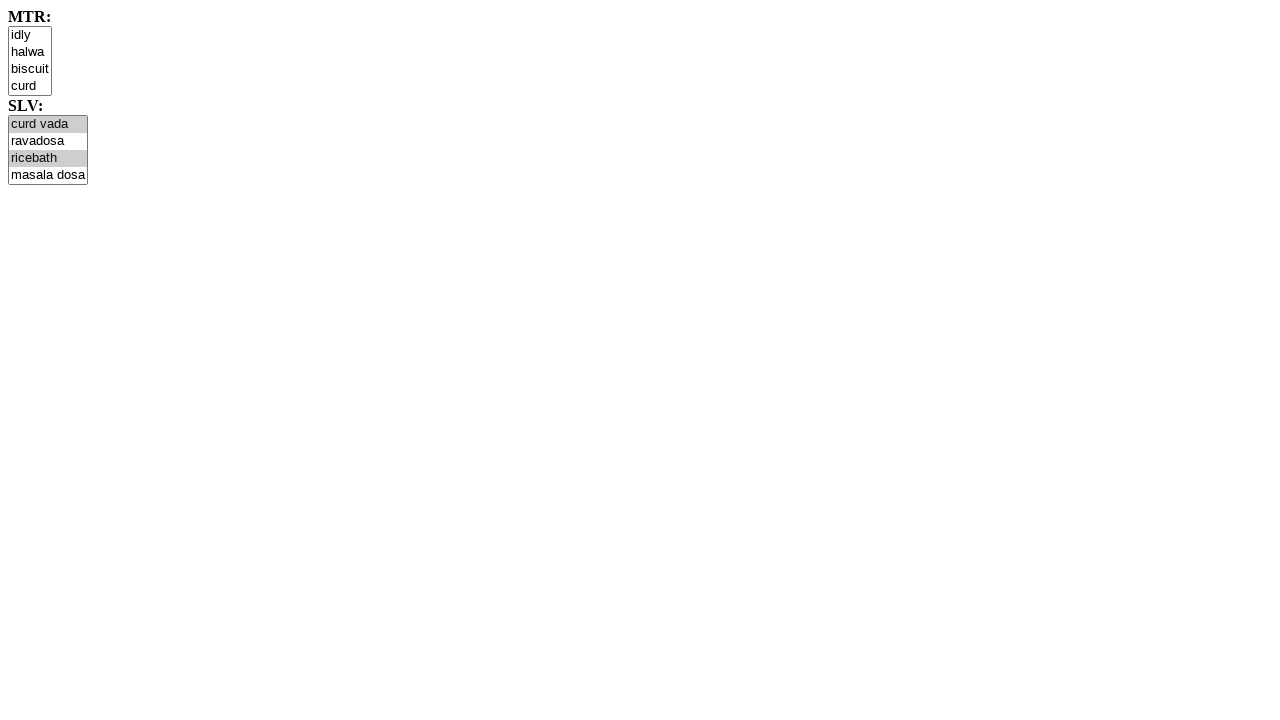

Deselected option at index 5 (bottom to top deselection 3/8) on #mtr
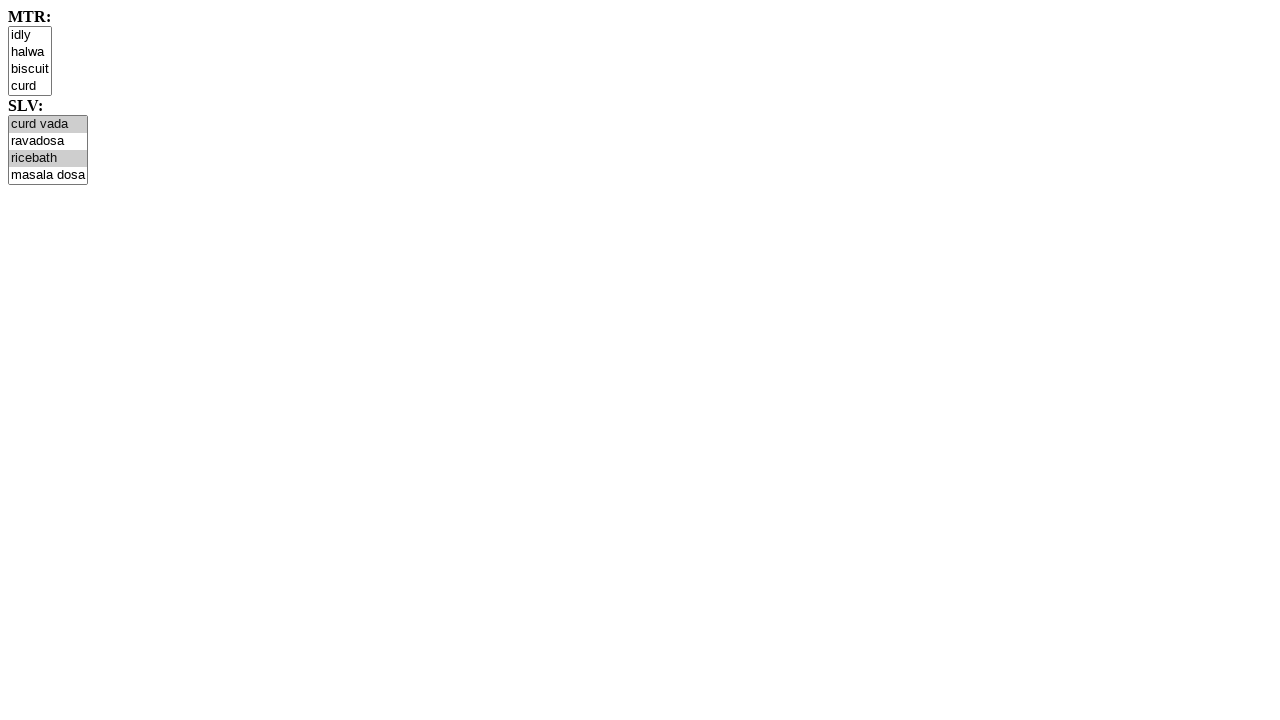

Waited 1 second after deselecting option 5
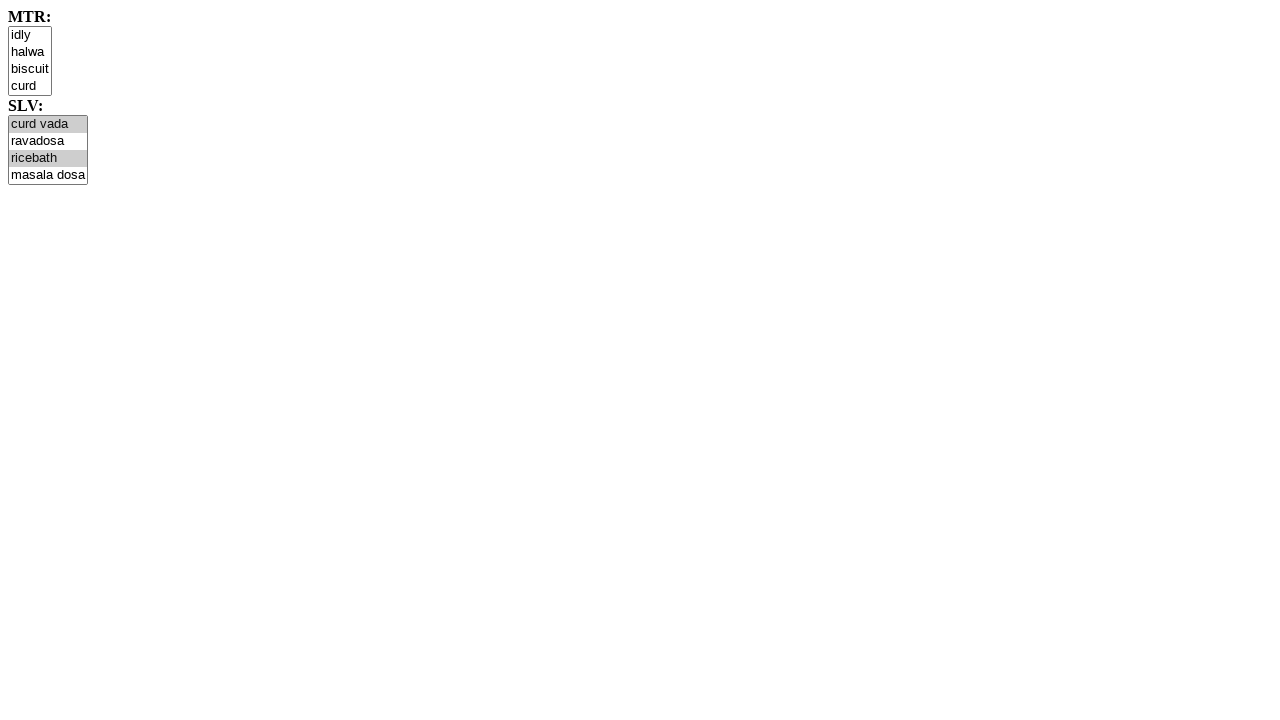

Retrieved currently selected option values for deselection step (reverse index 4/8)
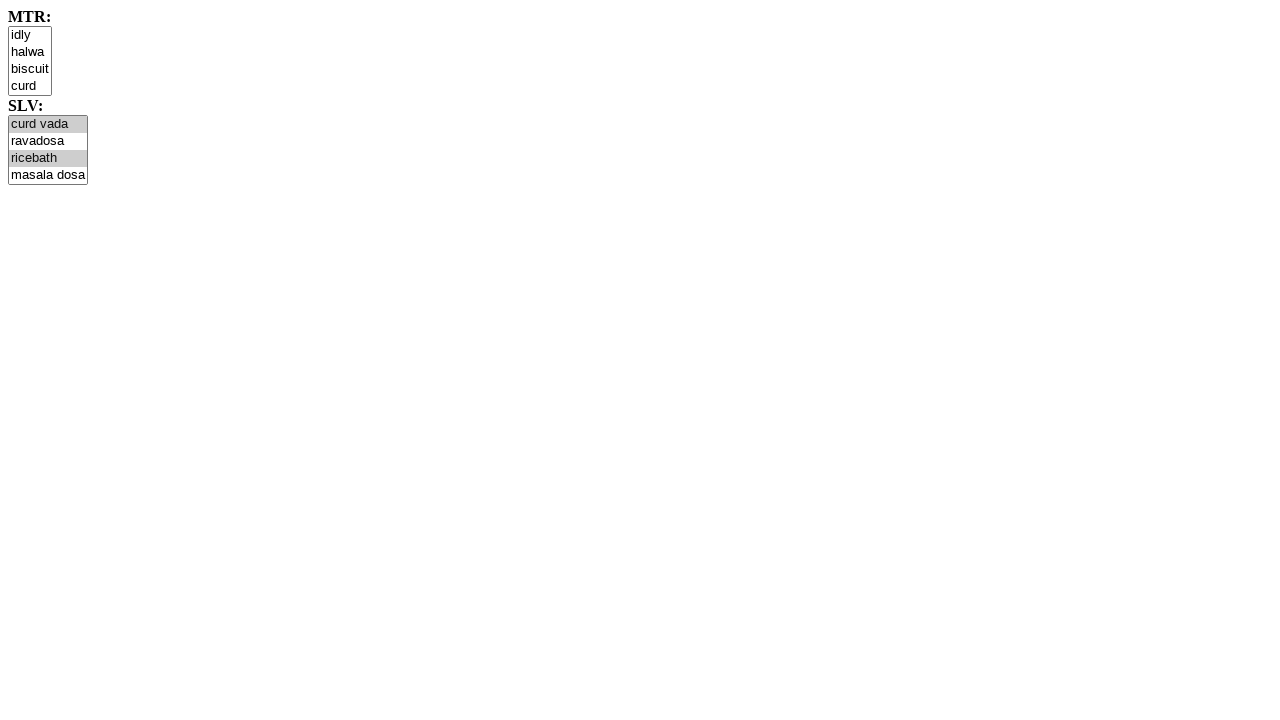

Retrieved value of option at index 4 for deselection
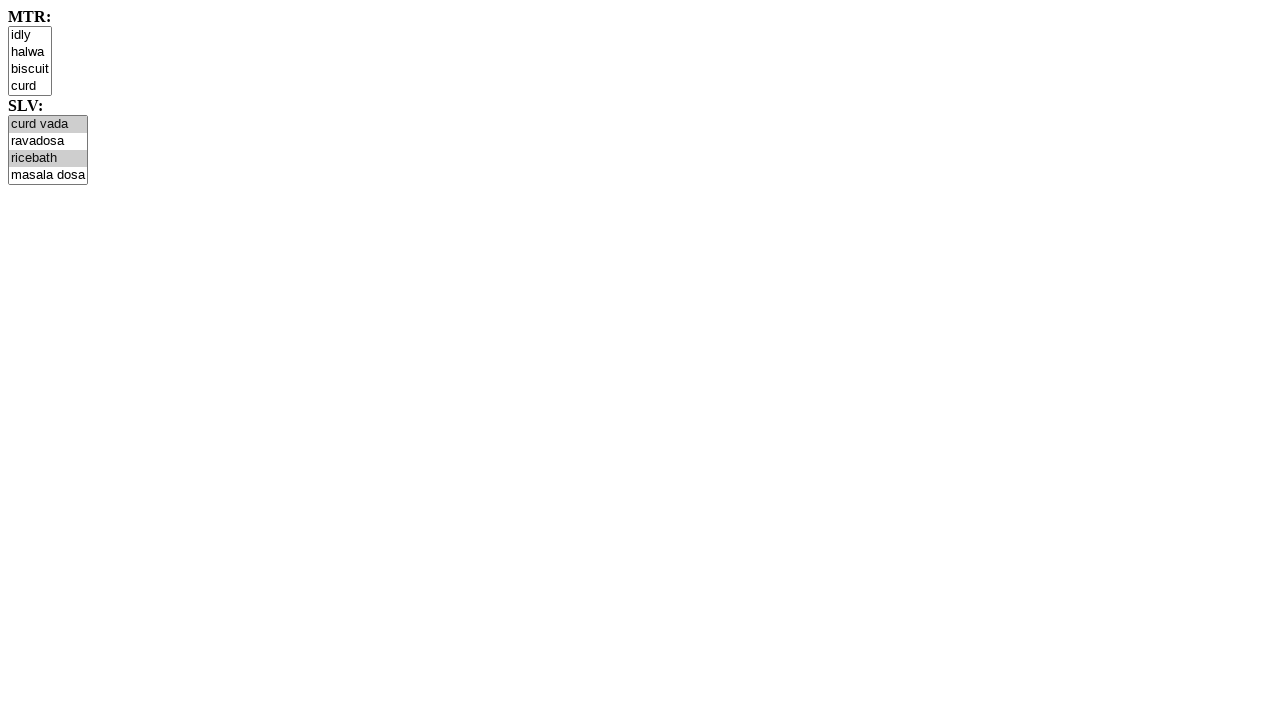

Computed new selection state after removing option 4
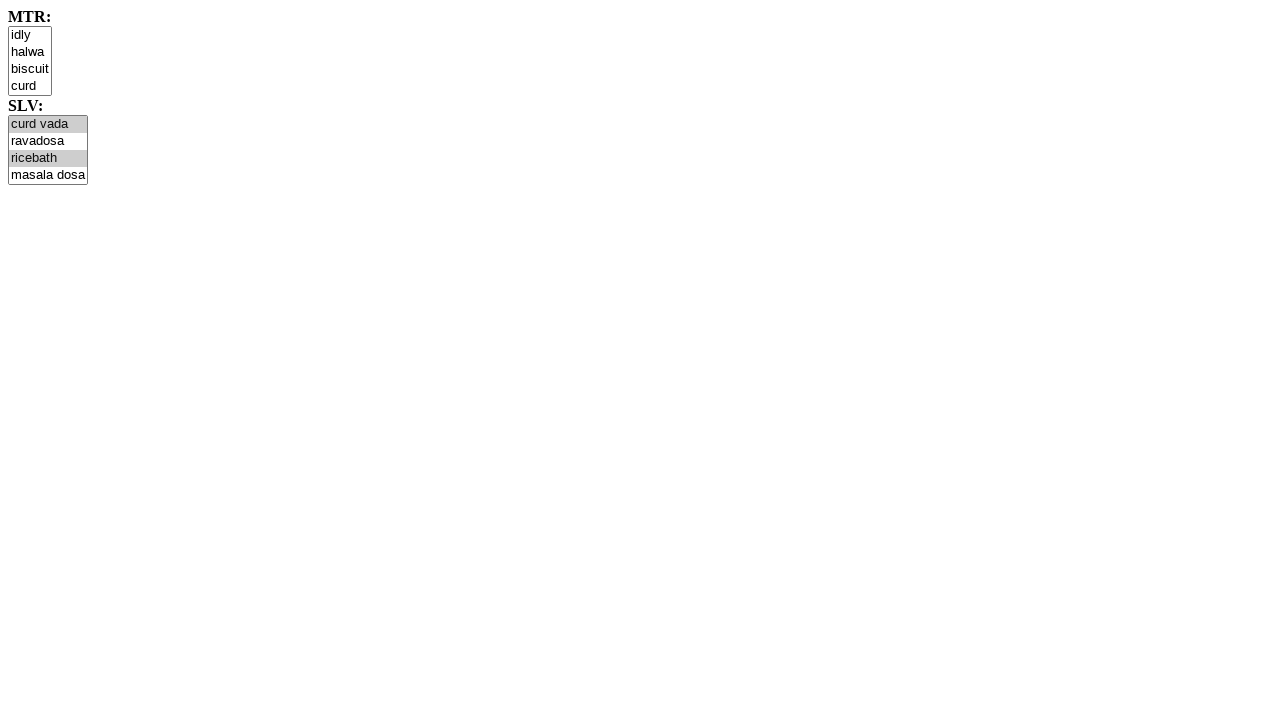

Deselected option at index 4 (bottom to top deselection 4/8) on #mtr
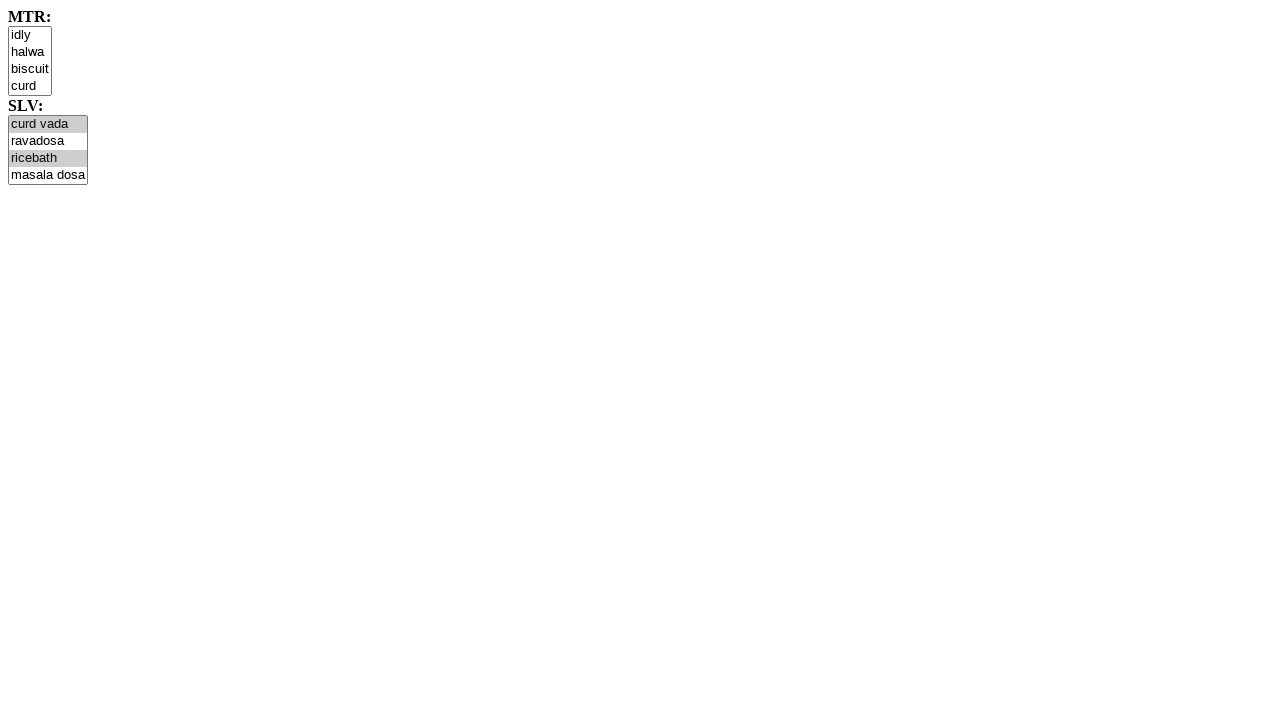

Waited 1 second after deselecting option 4
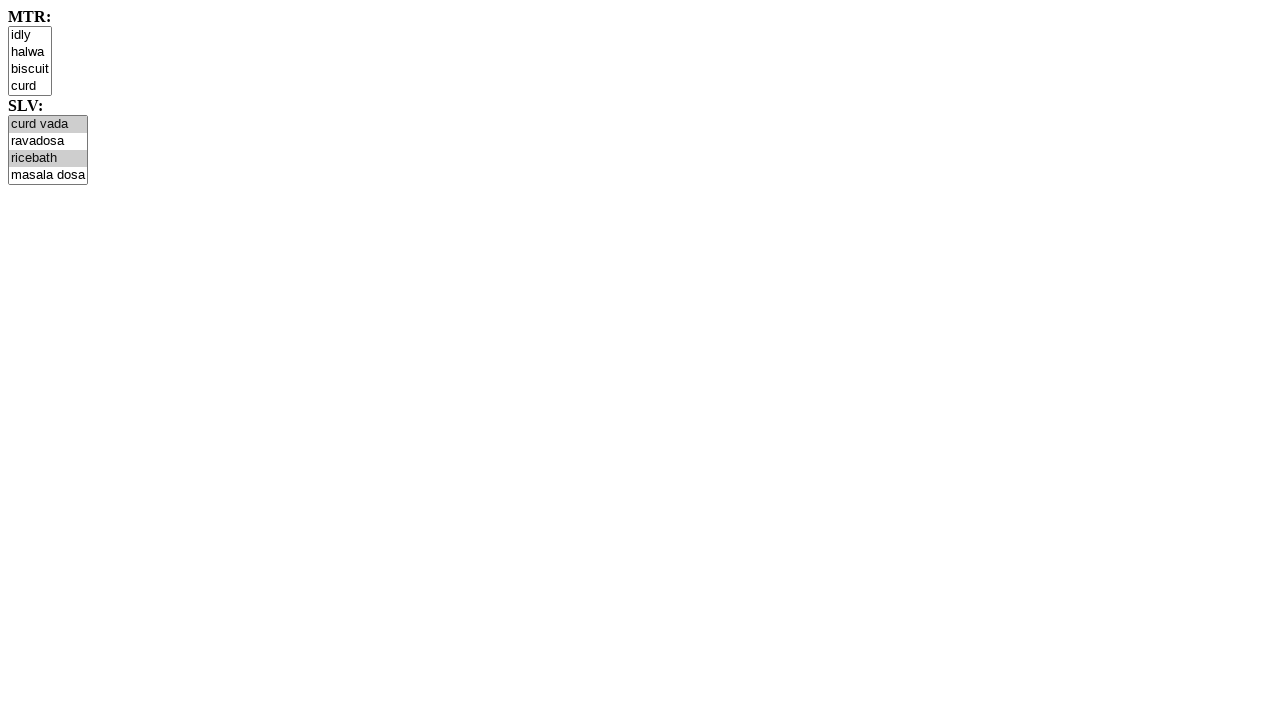

Retrieved currently selected option values for deselection step (reverse index 5/8)
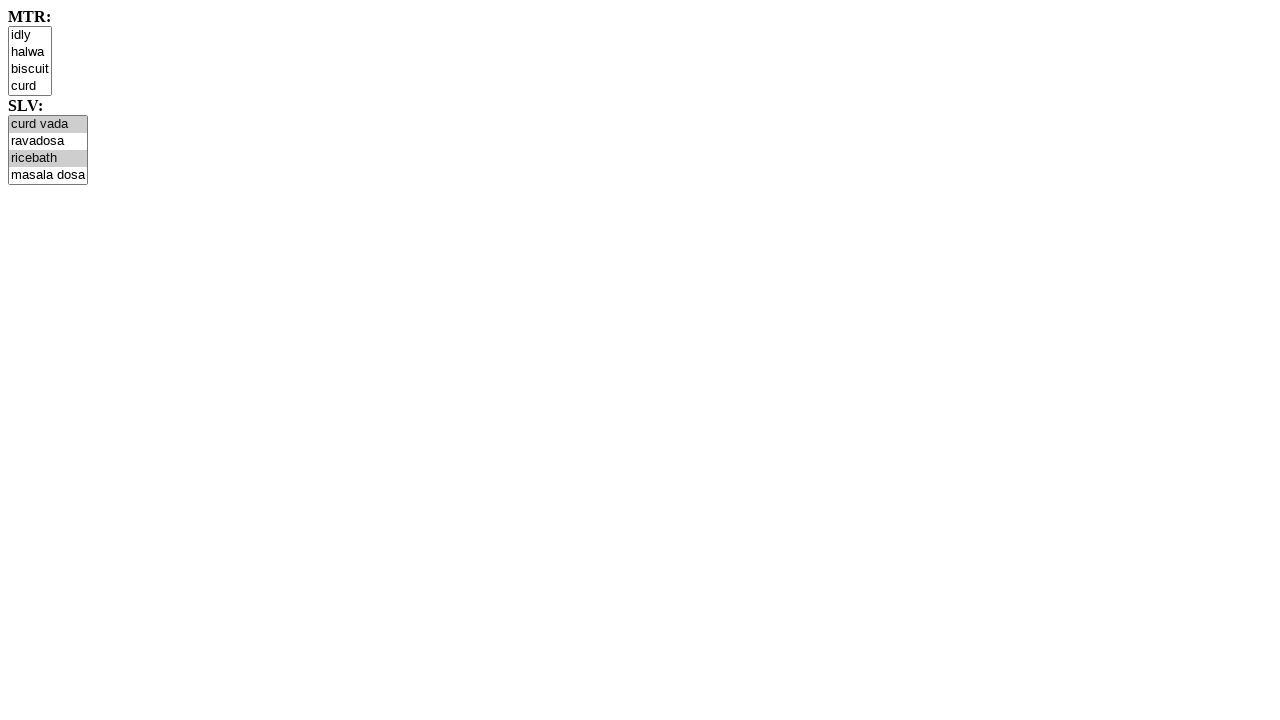

Retrieved value of option at index 3 for deselection
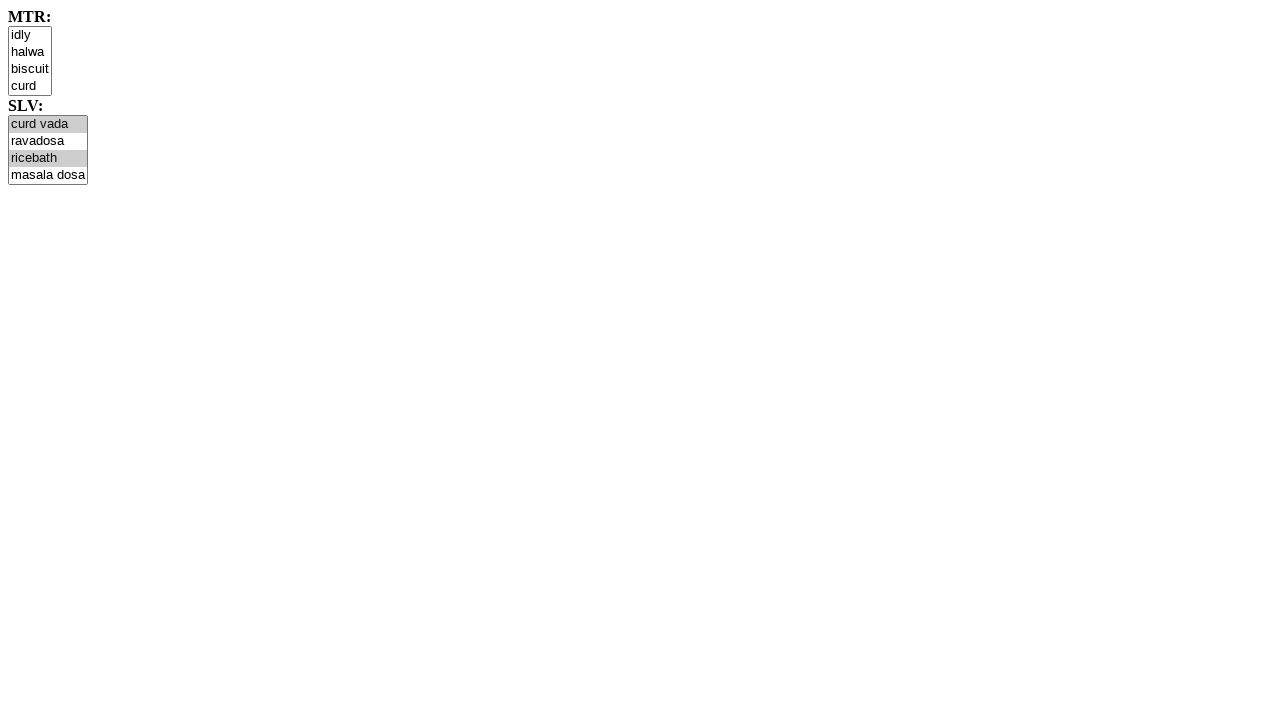

Computed new selection state after removing option 3
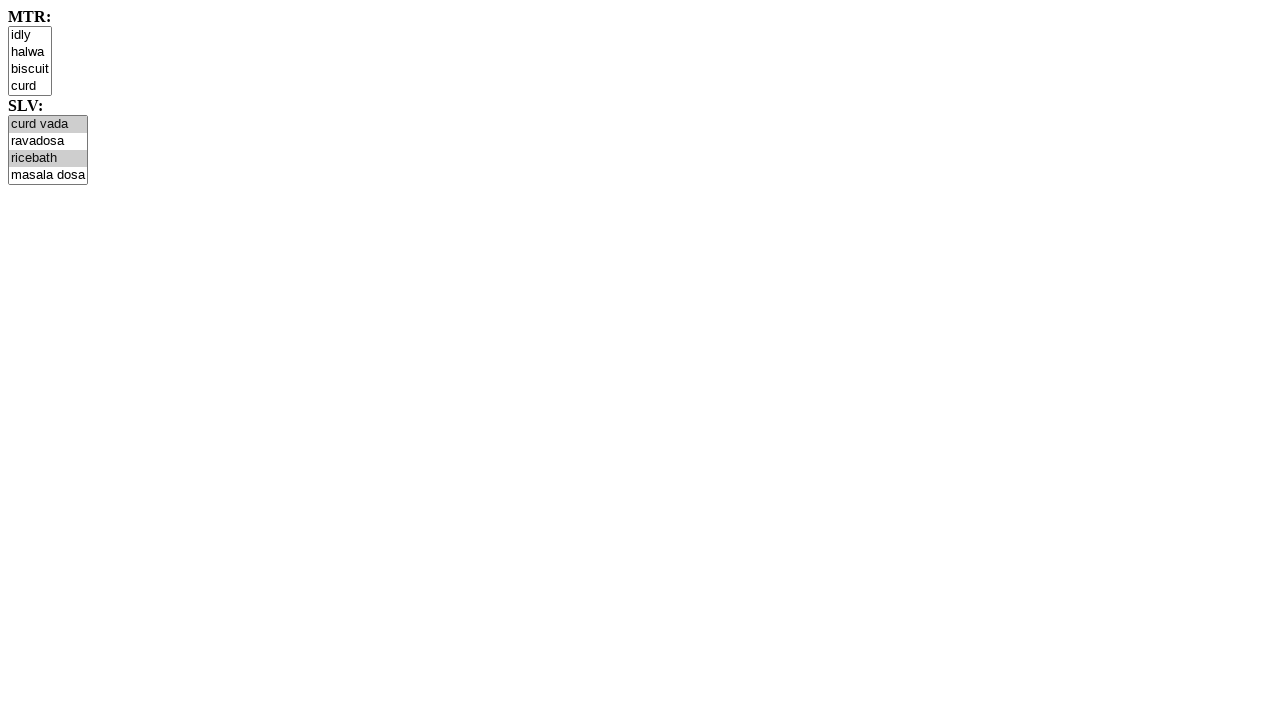

Deselected option at index 3 (bottom to top deselection 5/8) on #mtr
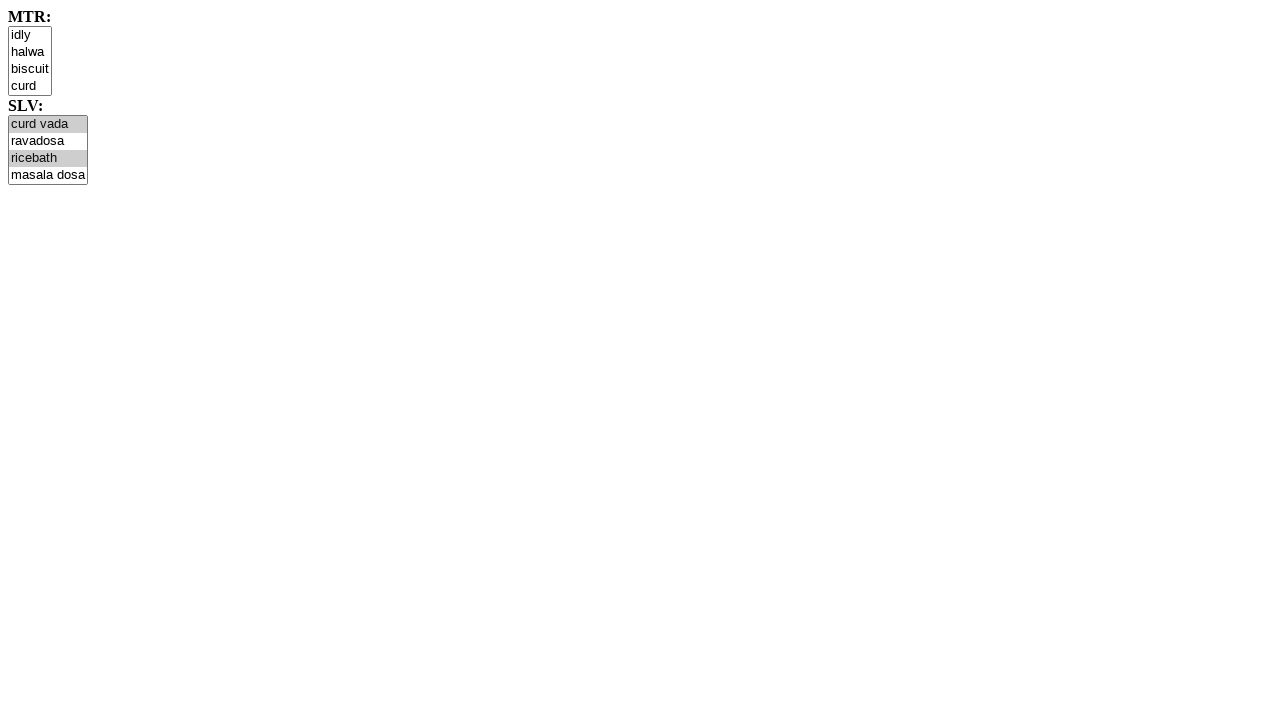

Waited 1 second after deselecting option 3
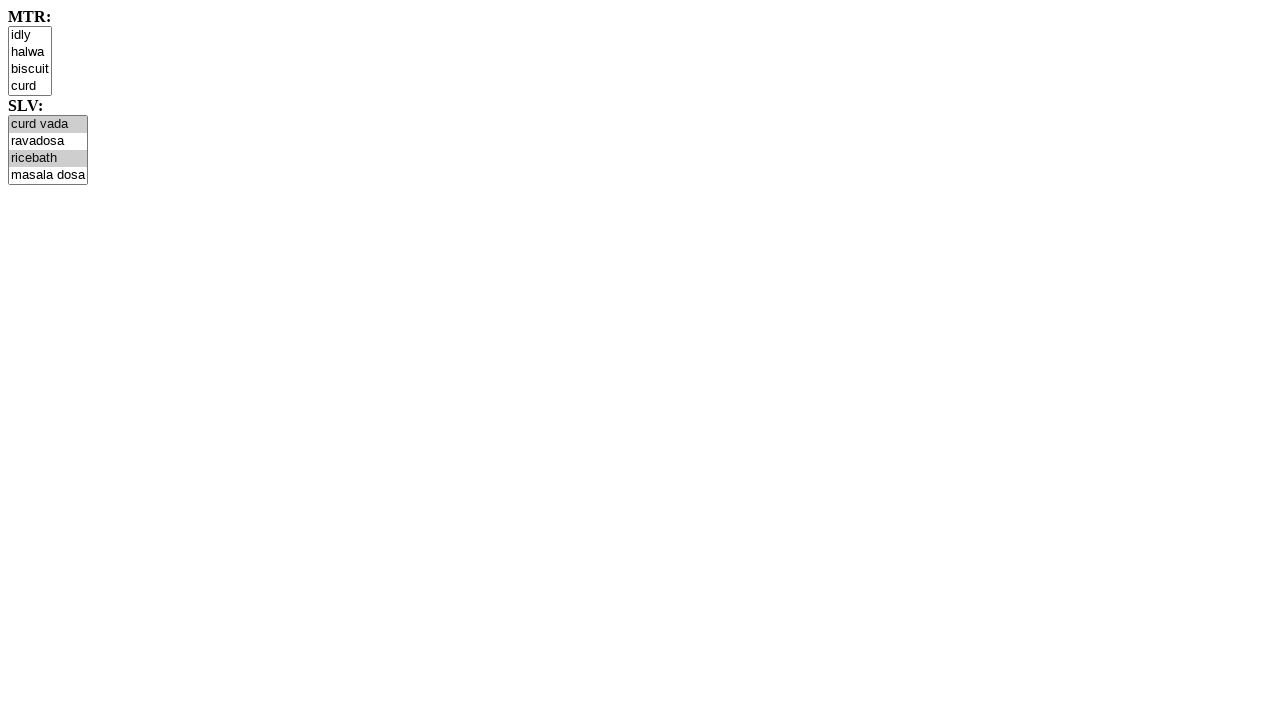

Retrieved currently selected option values for deselection step (reverse index 6/8)
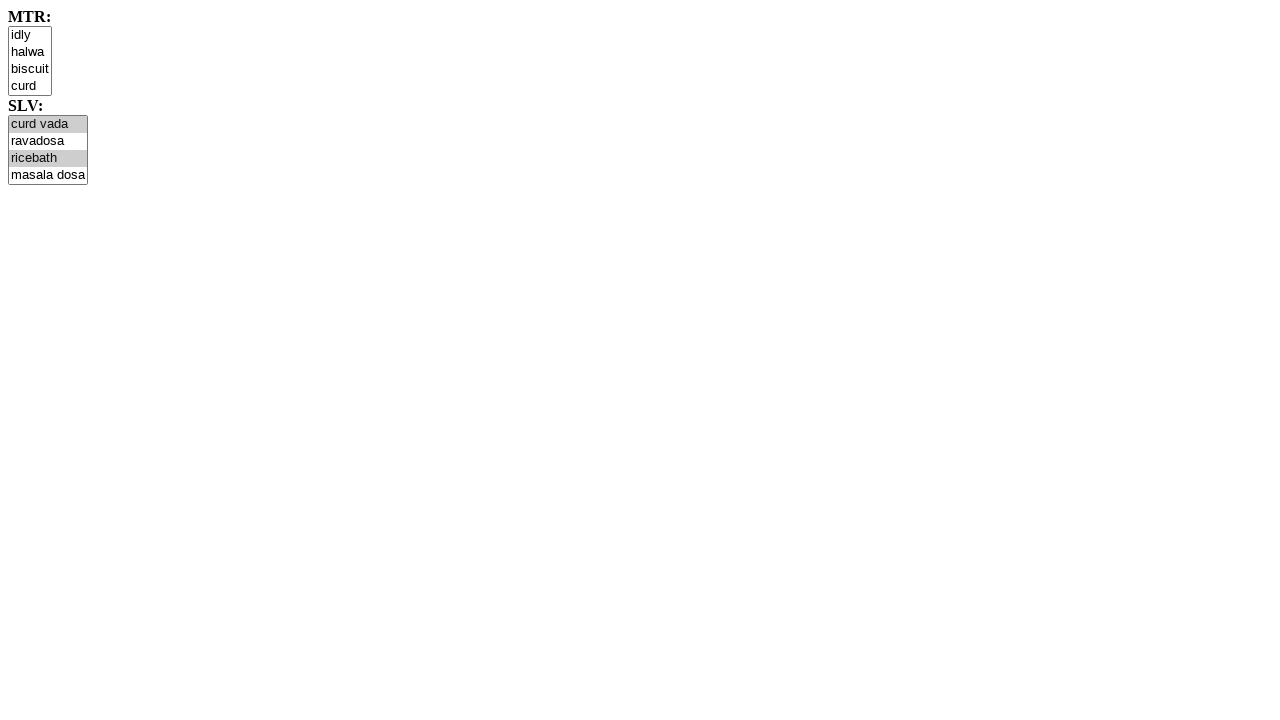

Retrieved value of option at index 2 for deselection
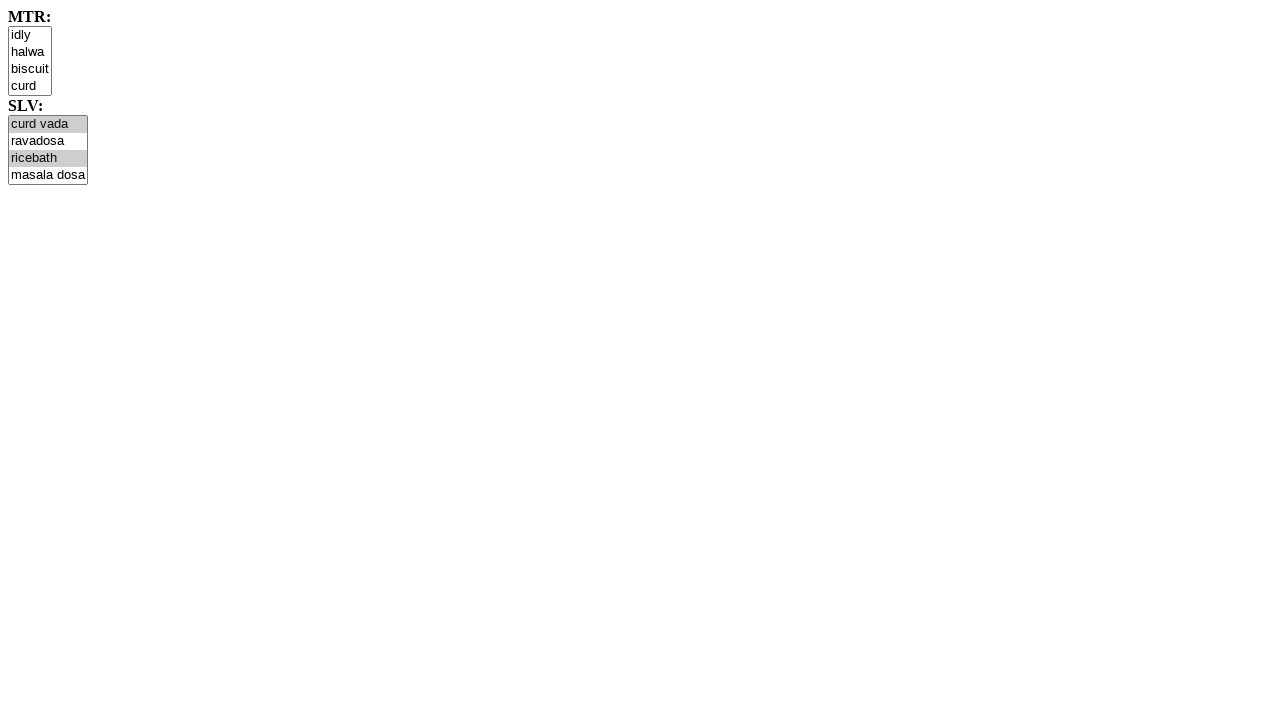

Computed new selection state after removing option 2
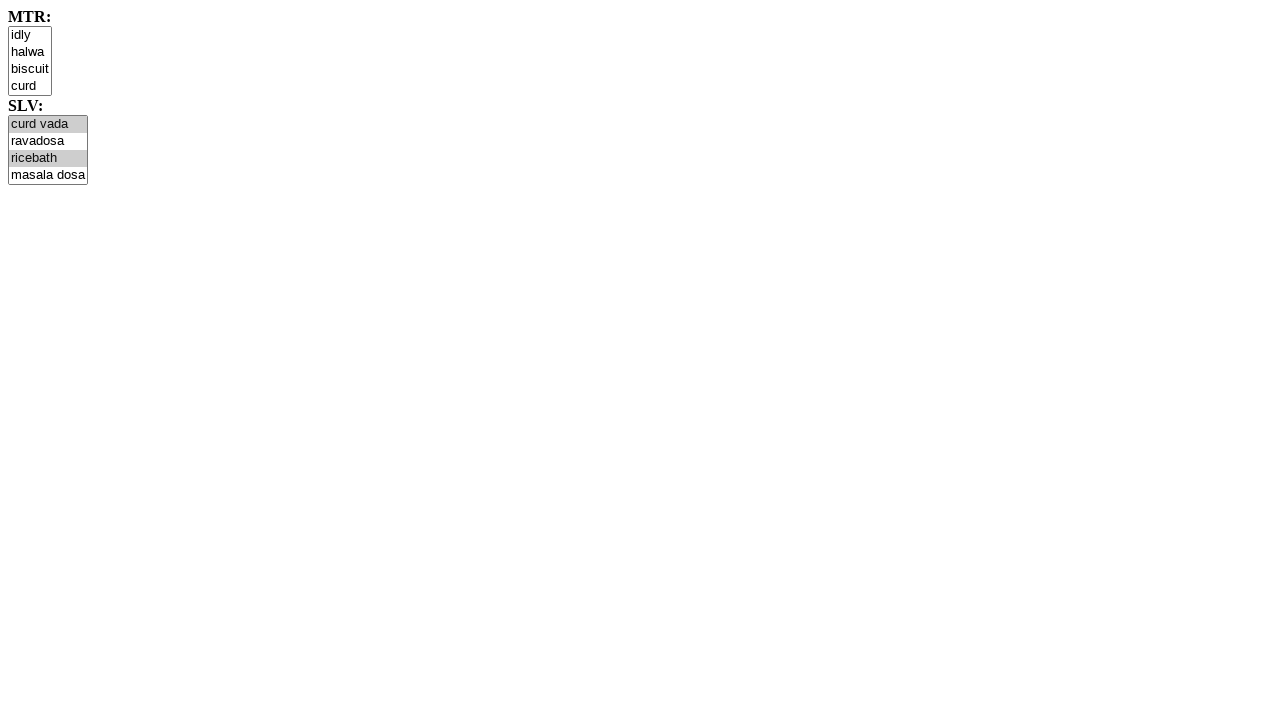

Deselected option at index 2 (bottom to top deselection 6/8) on #mtr
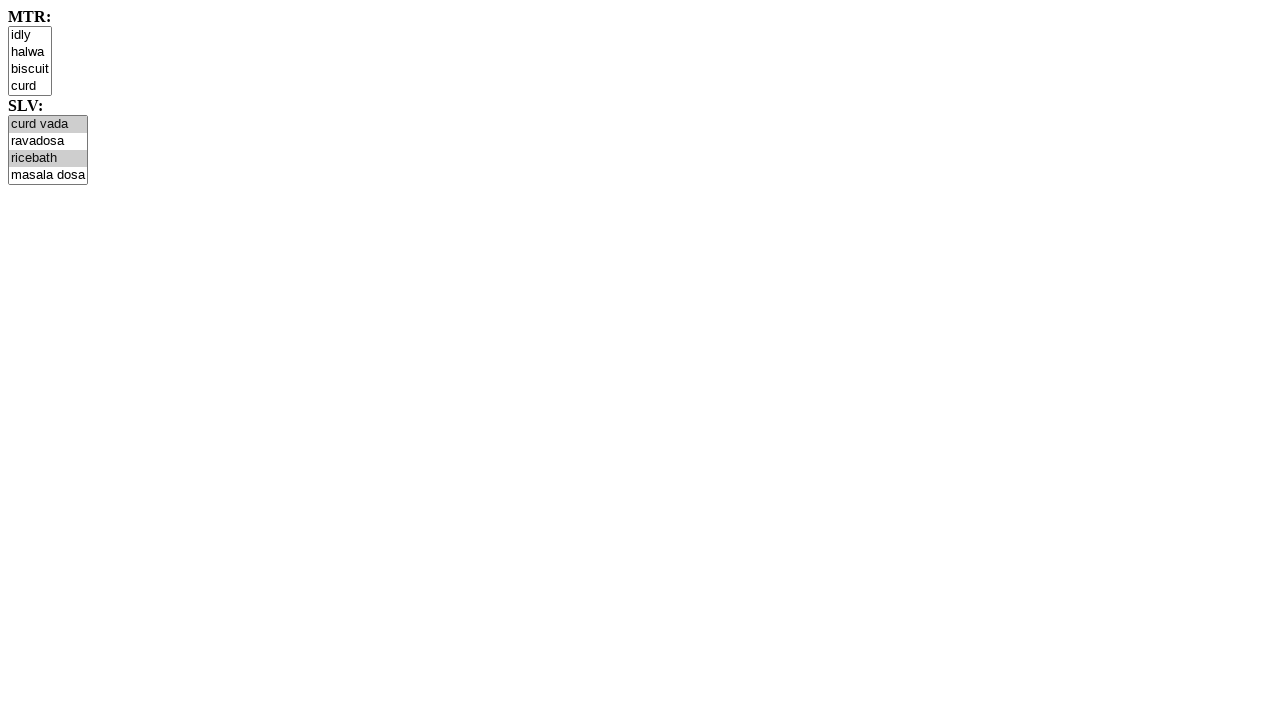

Waited 1 second after deselecting option 2
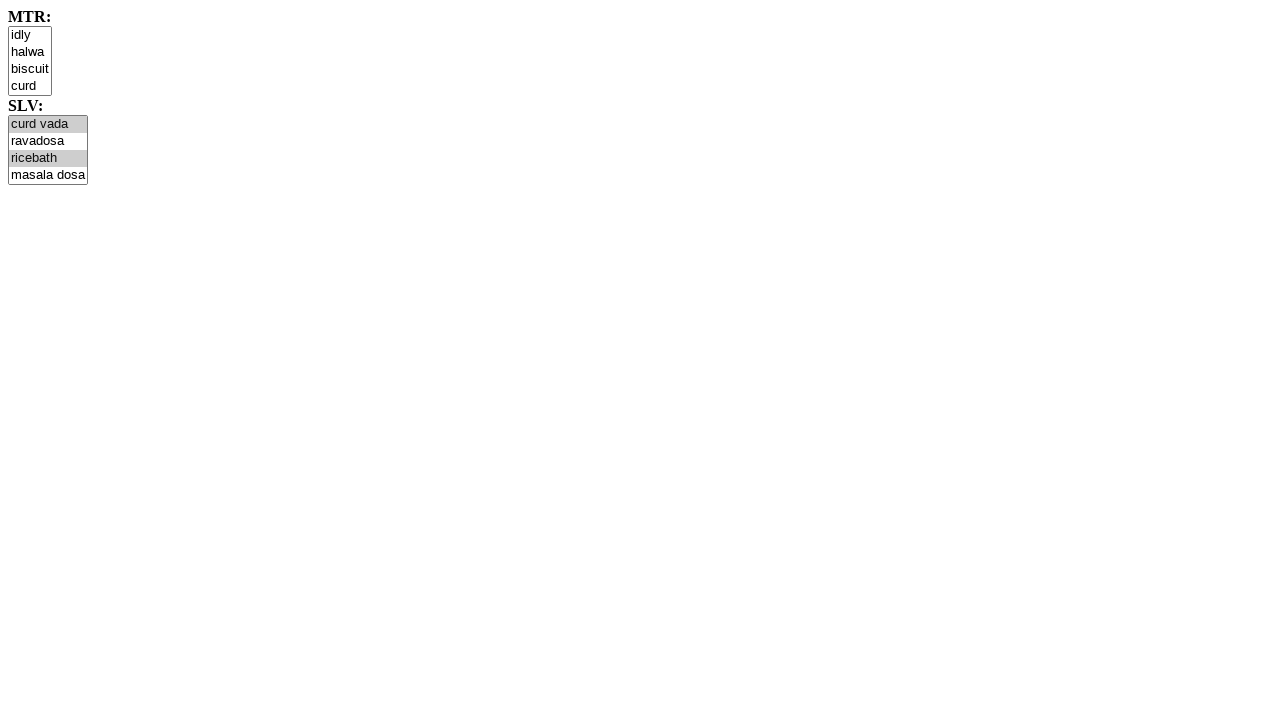

Retrieved currently selected option values for deselection step (reverse index 7/8)
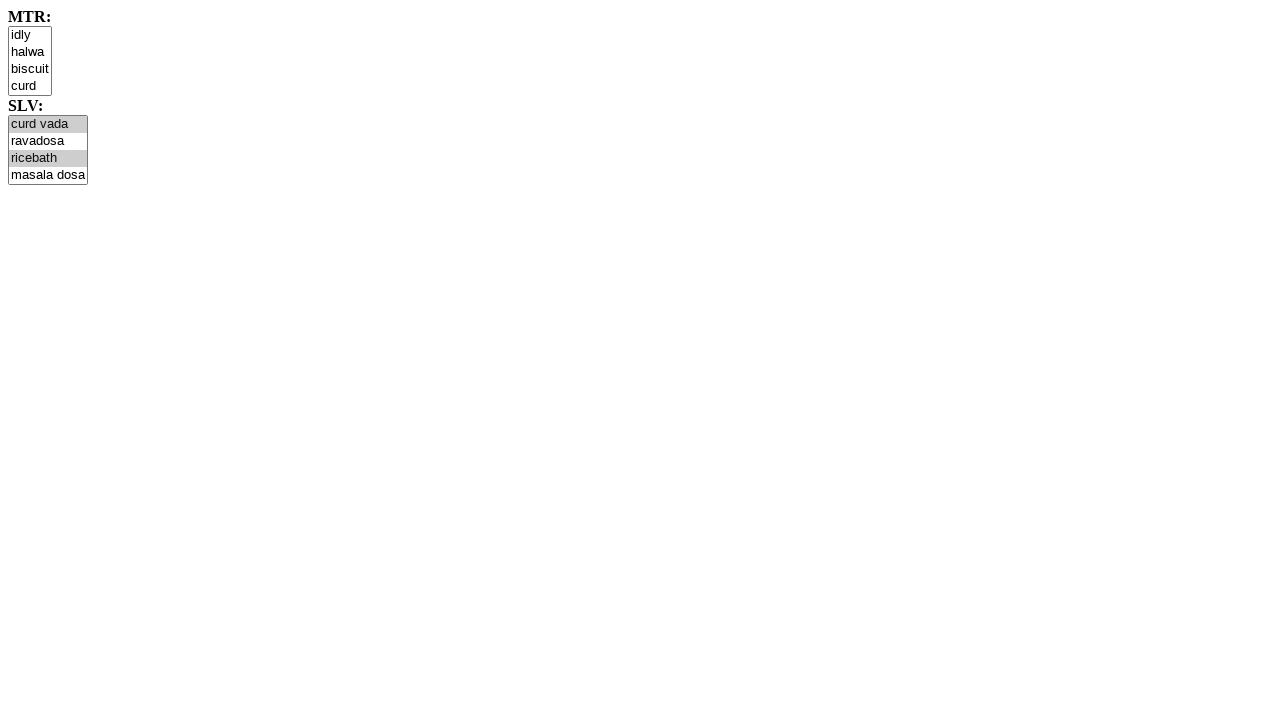

Retrieved value of option at index 1 for deselection
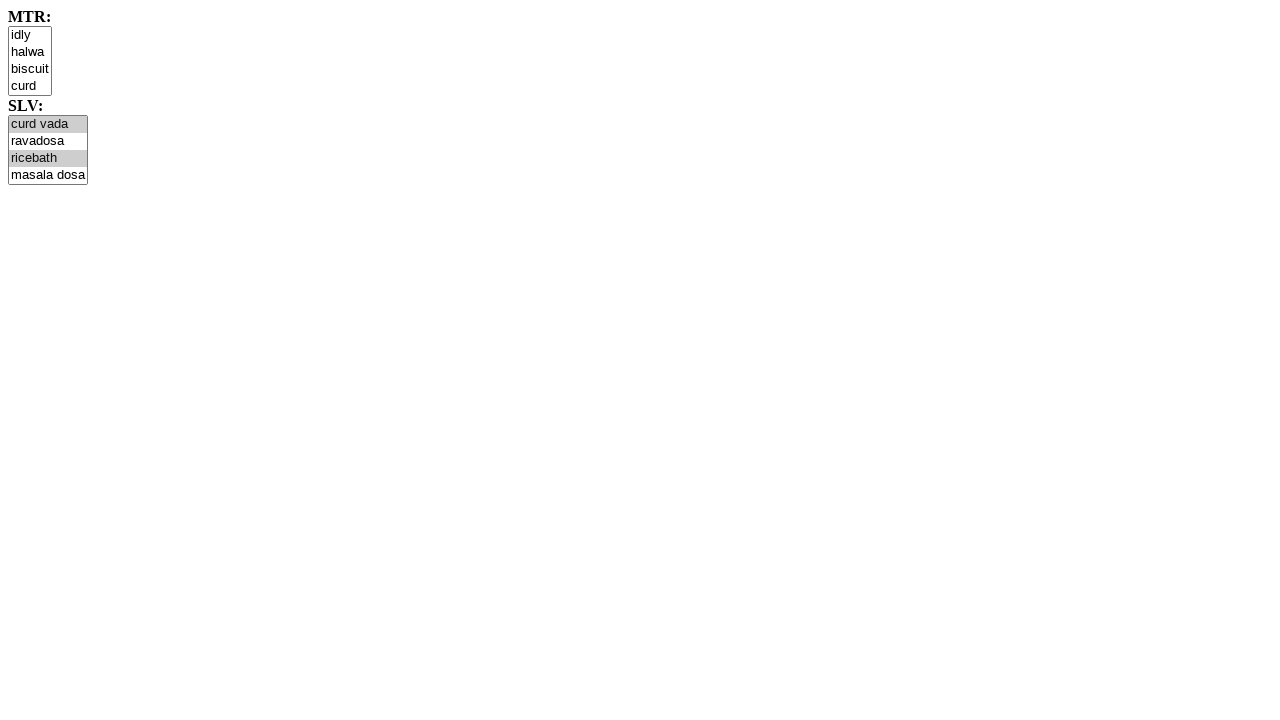

Computed new selection state after removing option 1
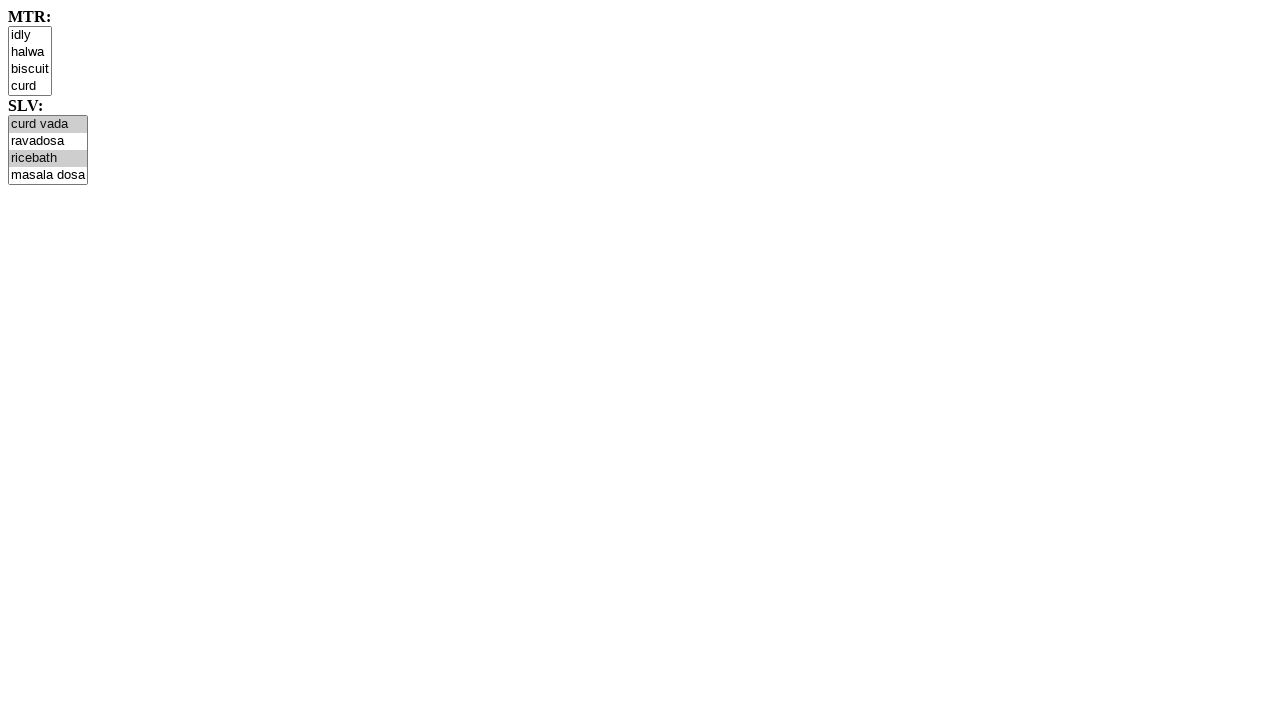

Deselected option at index 1 (bottom to top deselection 7/8) on #mtr
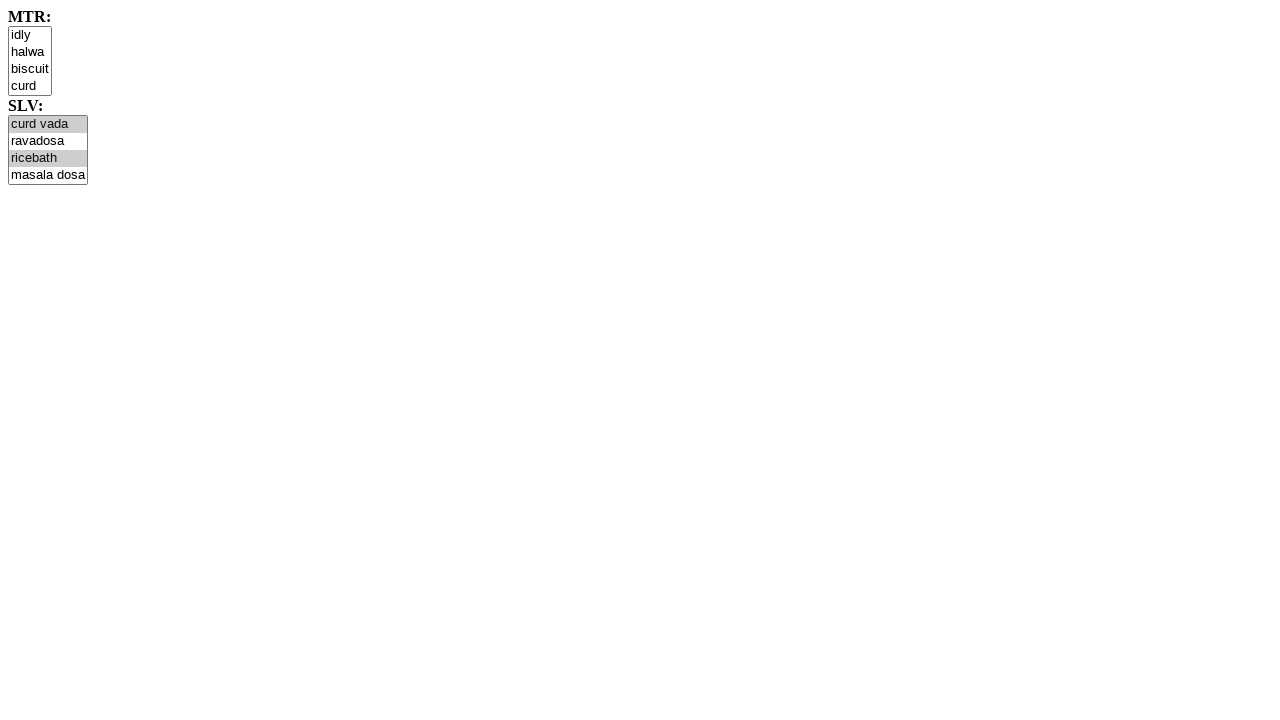

Waited 1 second after deselecting option 1
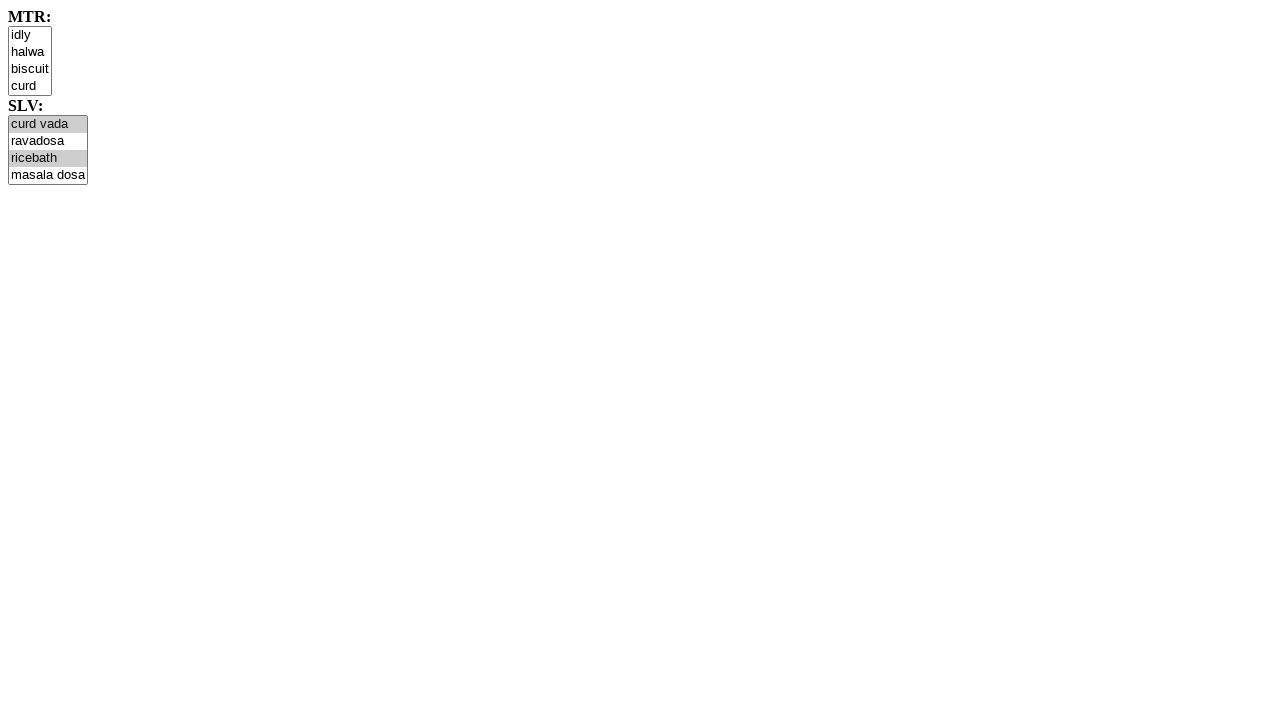

Retrieved currently selected option values for deselection step (reverse index 8/8)
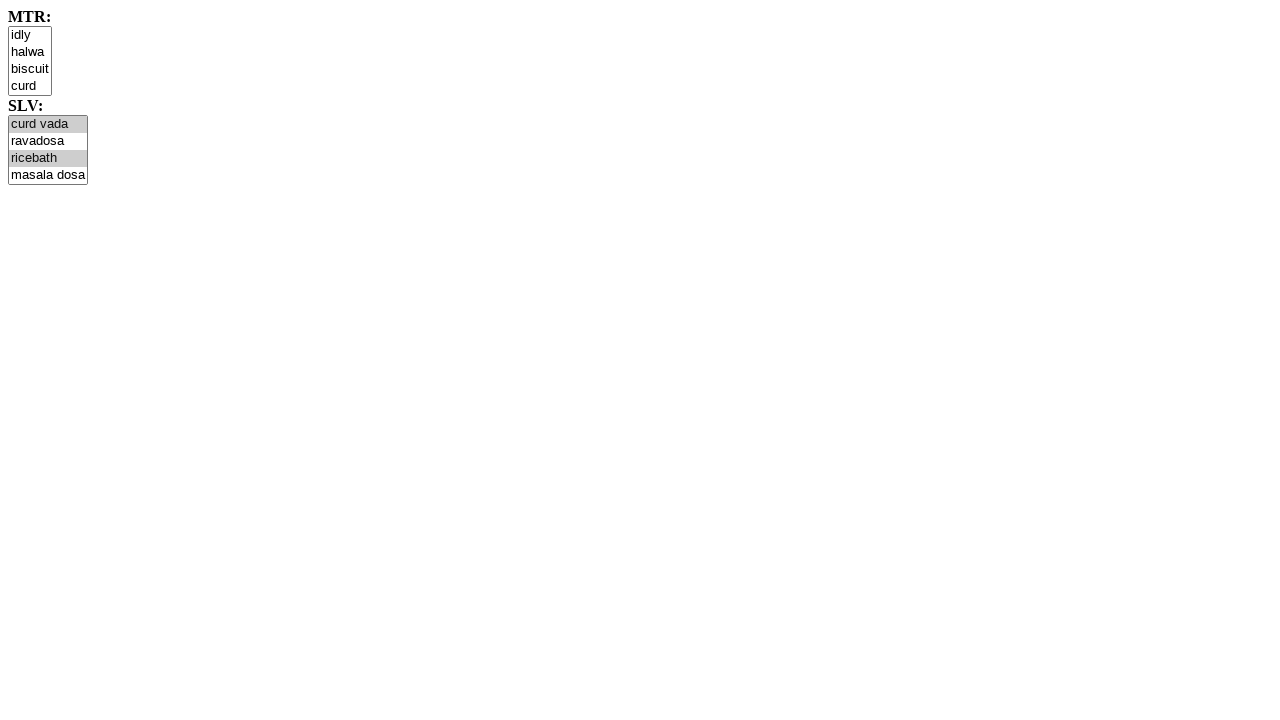

Retrieved value of option at index 0 for deselection
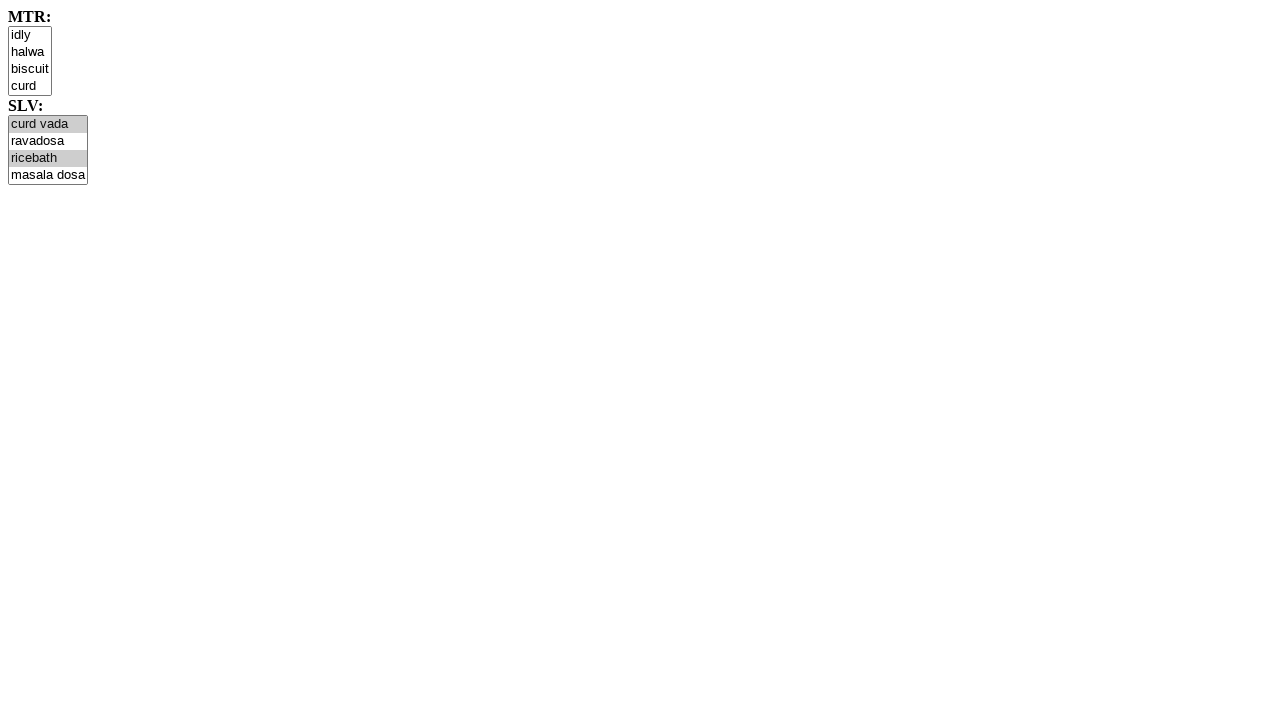

Computed new selection state after removing option 0
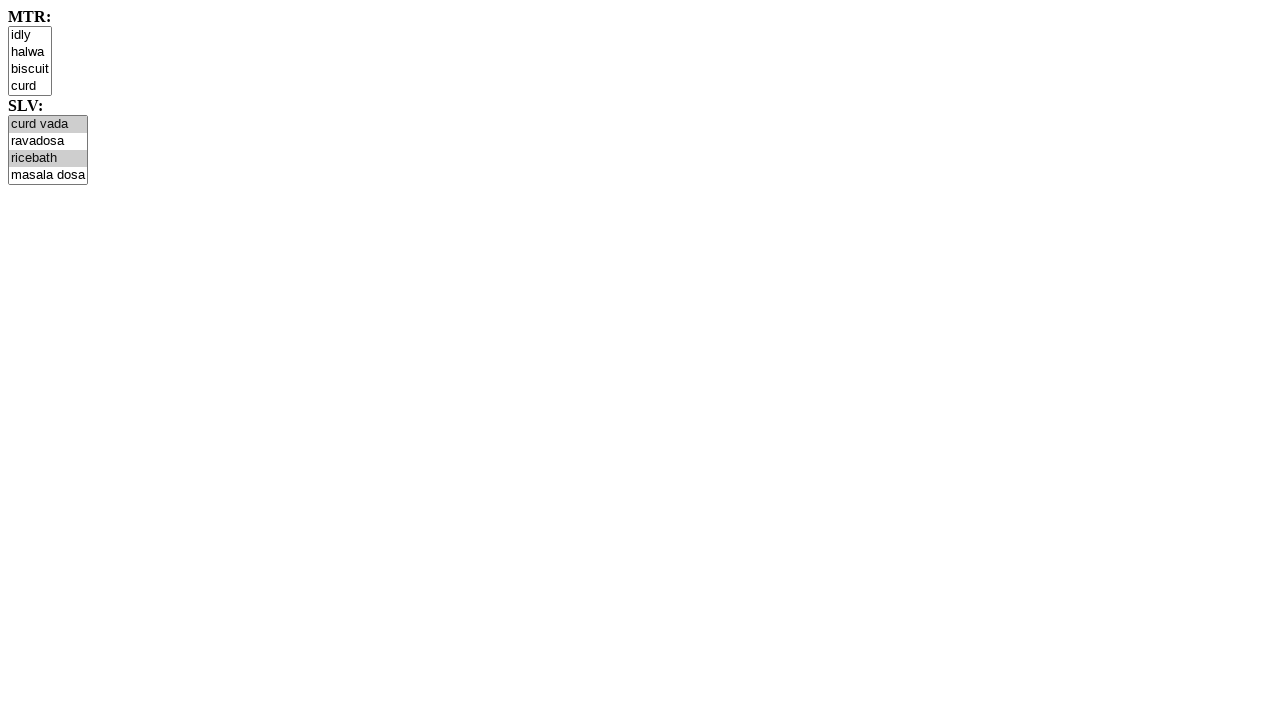

Deselected option at index 0 (bottom to top deselection 8/8) on #mtr
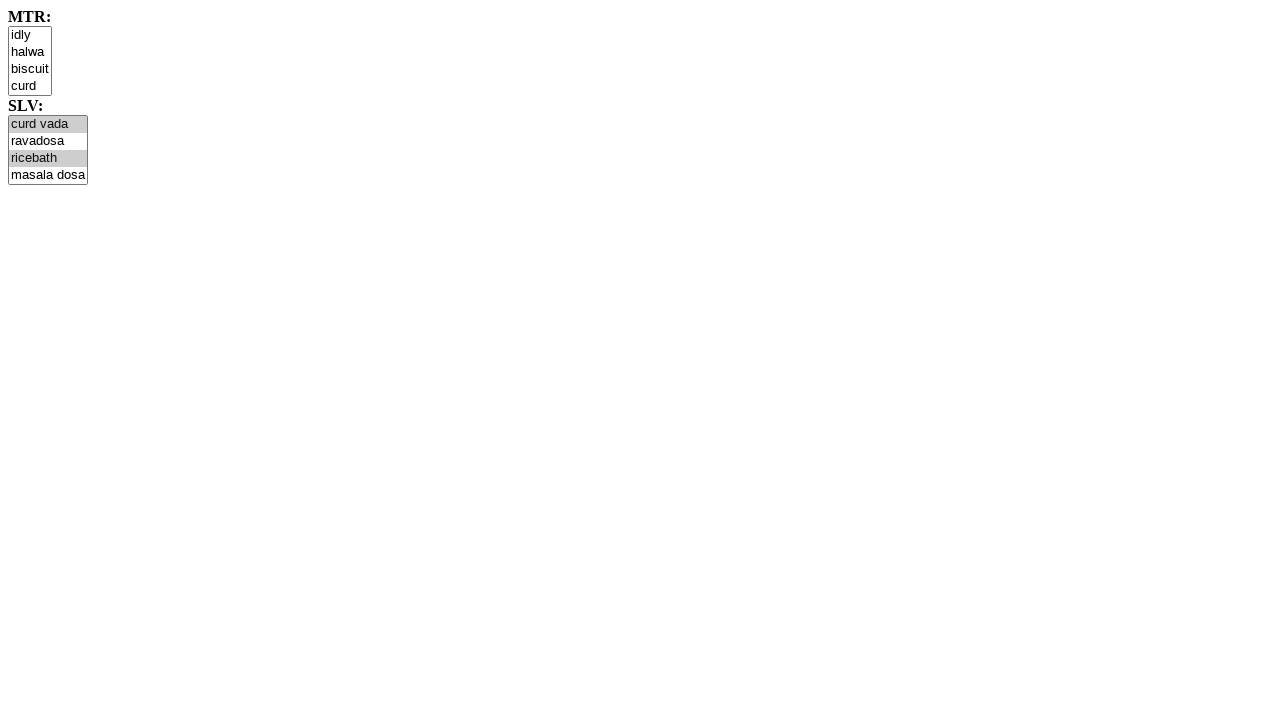

Waited 1 second after deselecting option 0
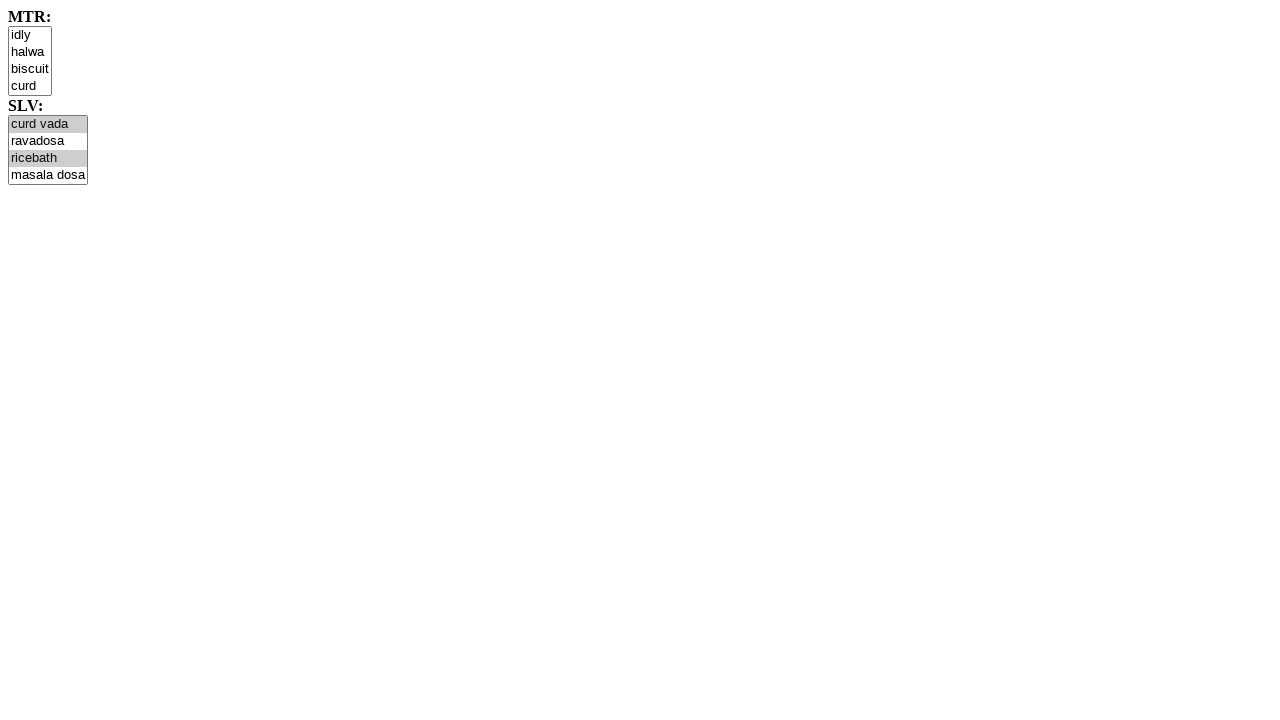

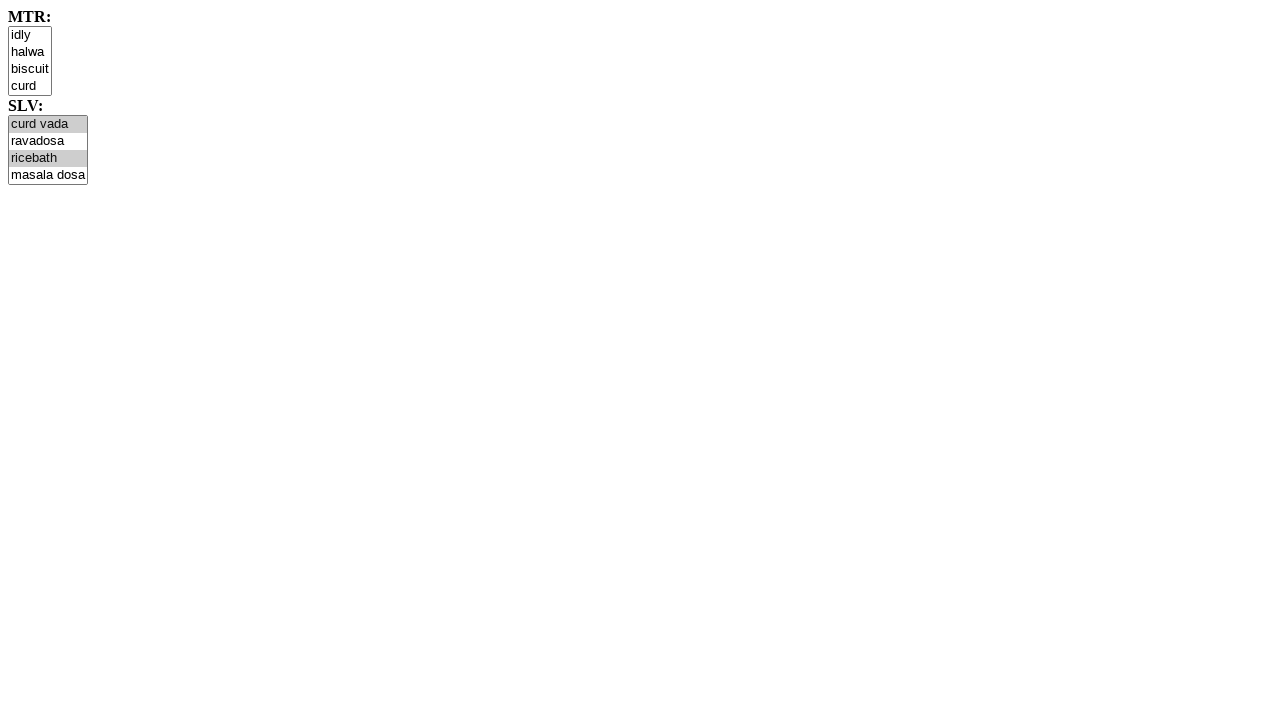